Tests the ERail website by searching for trains between two stations, collecting train names, and verifying uniqueness of train names in the results

Starting URL: https://erail.in/

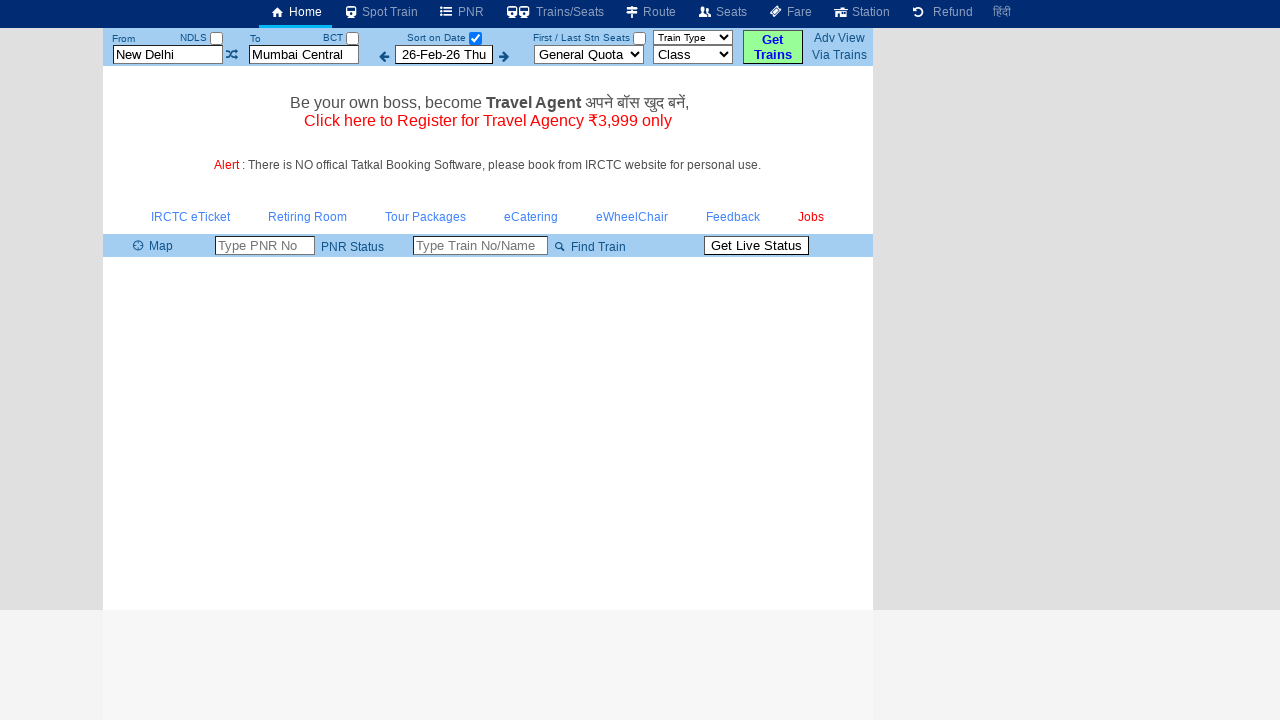

Clicked 'sort on date' checkbox to disable date-based filtering at (475, 38) on #chkSelectDateOnly
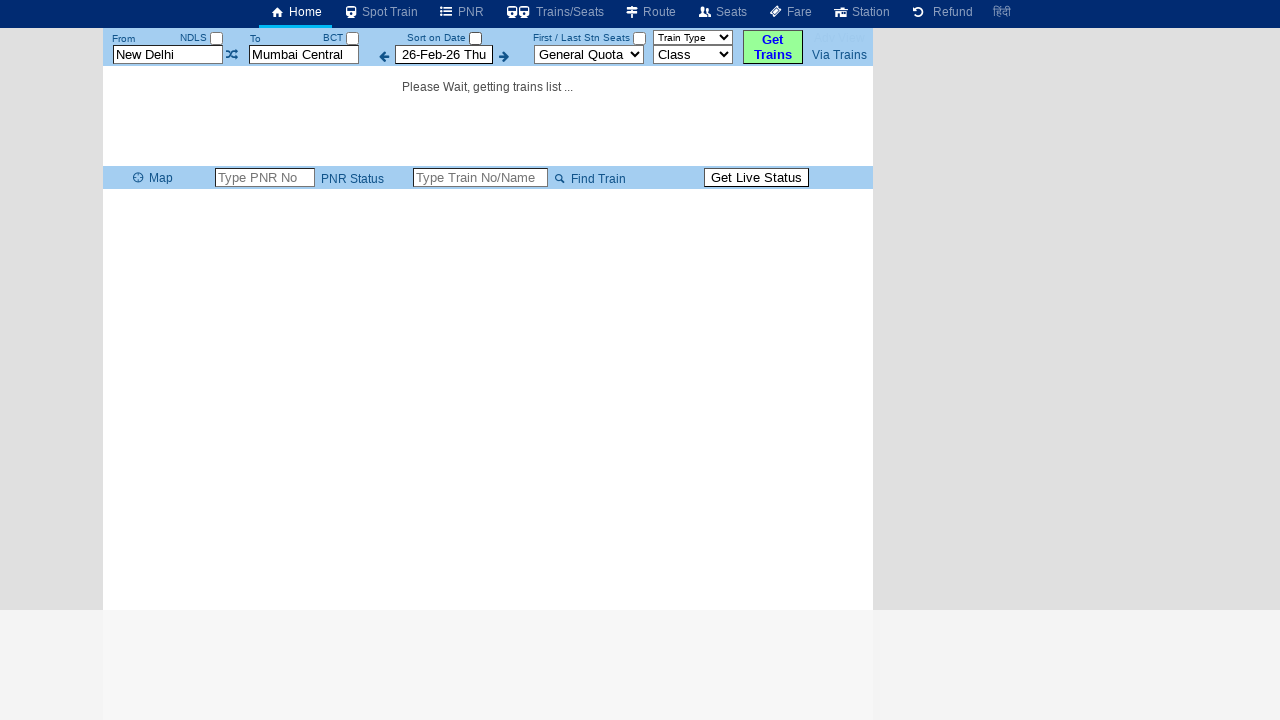

Cleared 'from station' field on #txtStationFrom
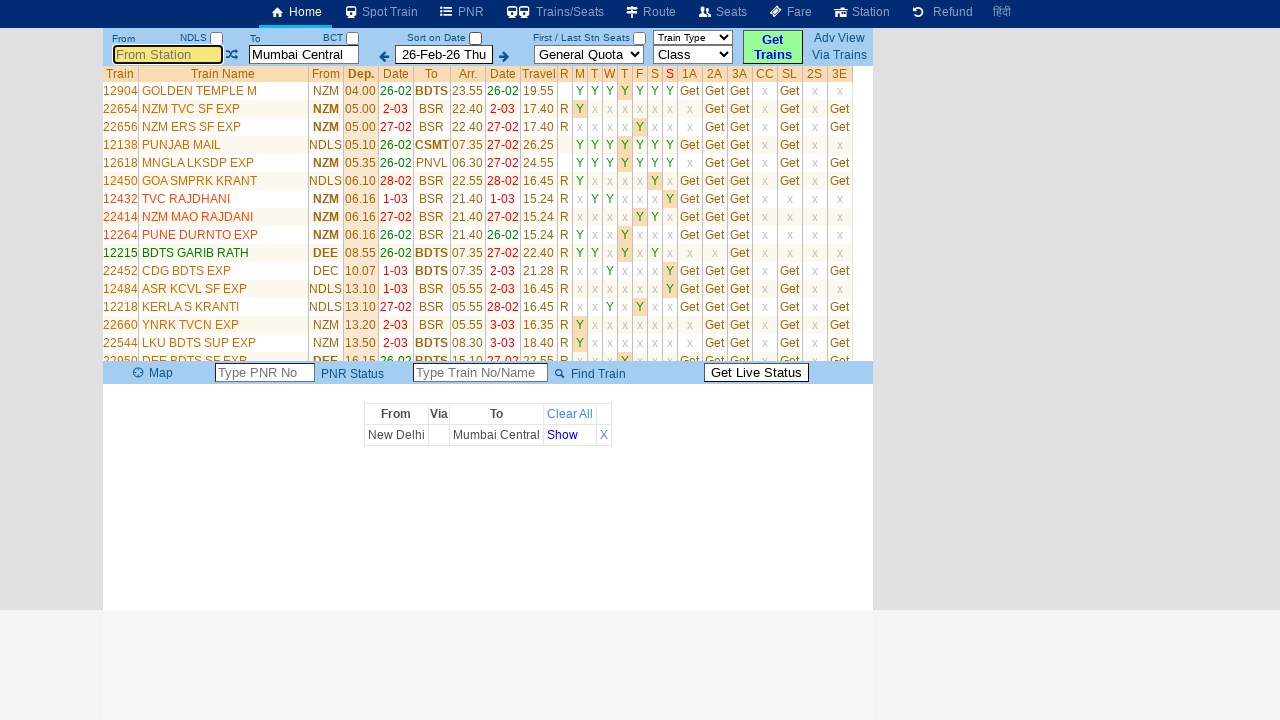

Filled 'from station' field with 'ms' on #txtStationFrom
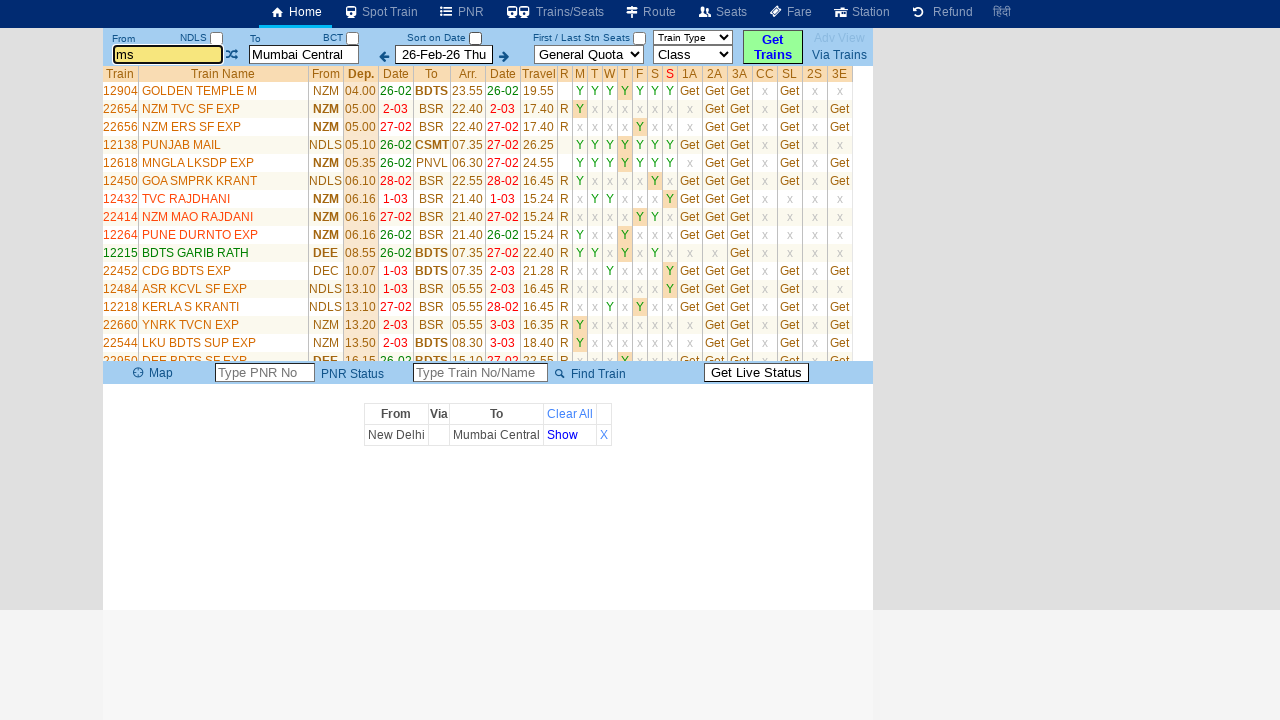

Pressed Enter to confirm 'from station' selection on #txtStationFrom
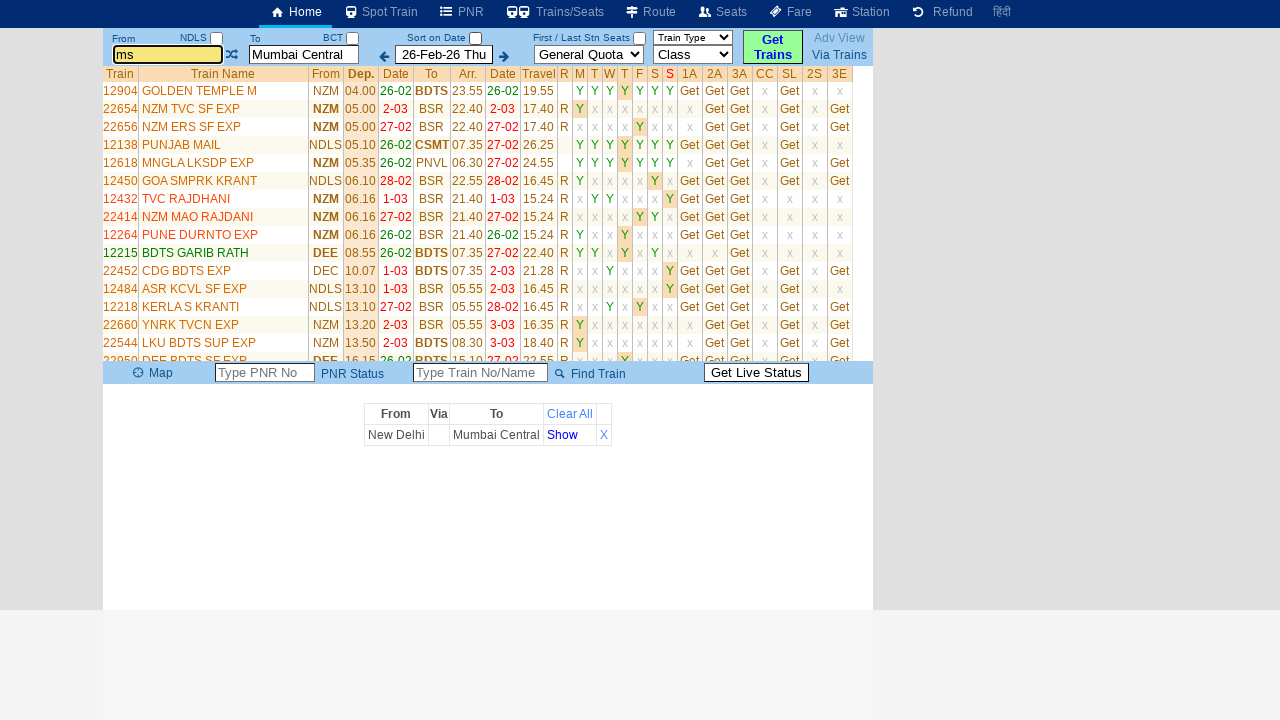

Cleared 'to station' field on #txtStationTo
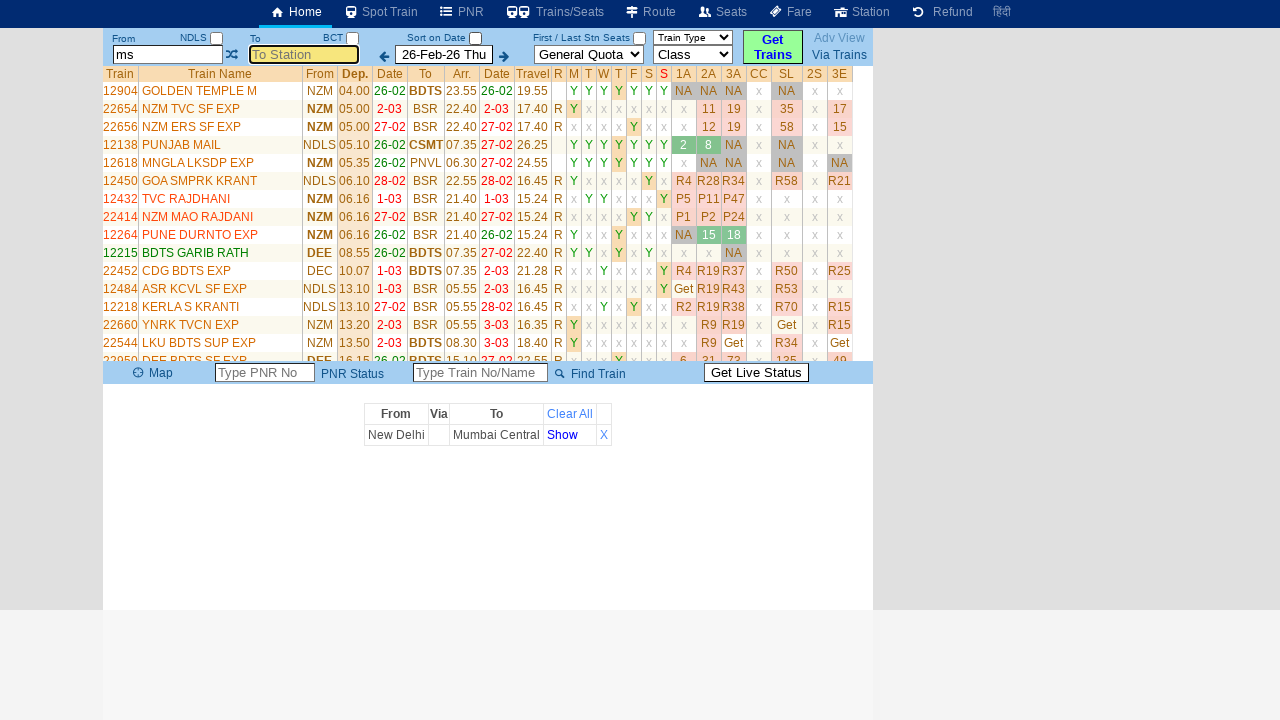

Filled 'to station' field with 'mdu' on #txtStationTo
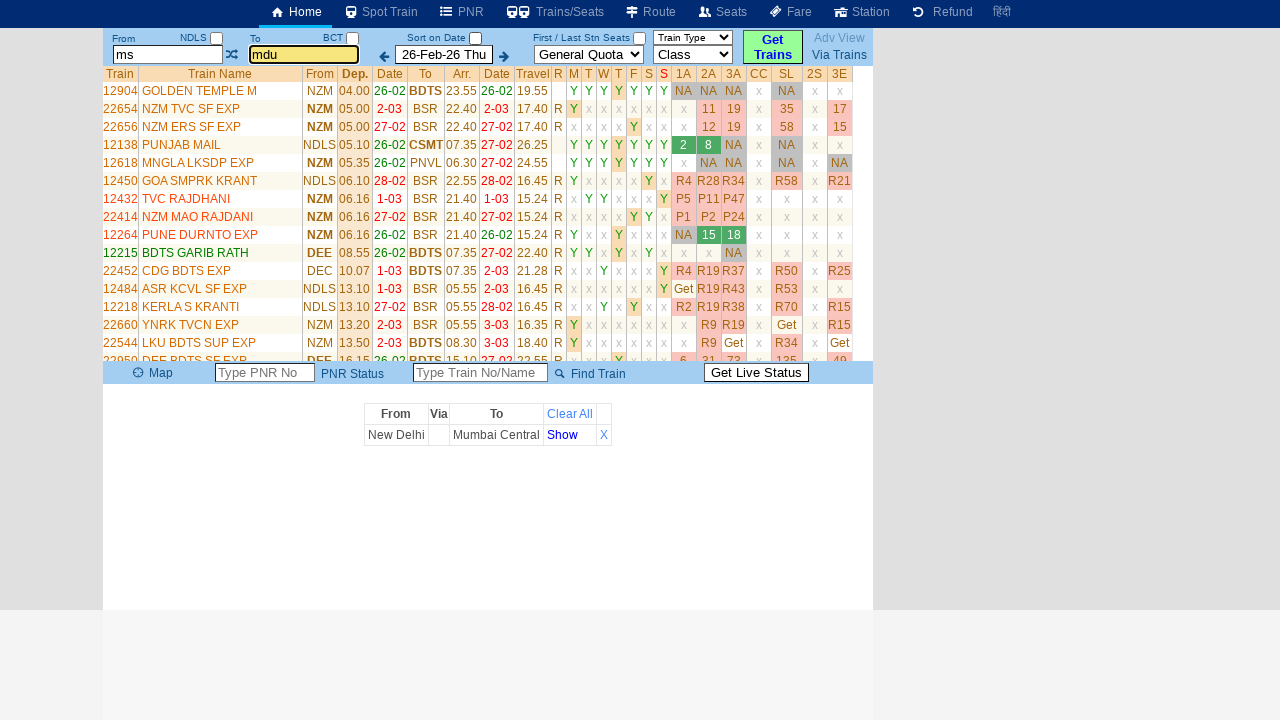

Pressed Enter to confirm 'to station' selection on #txtStationTo
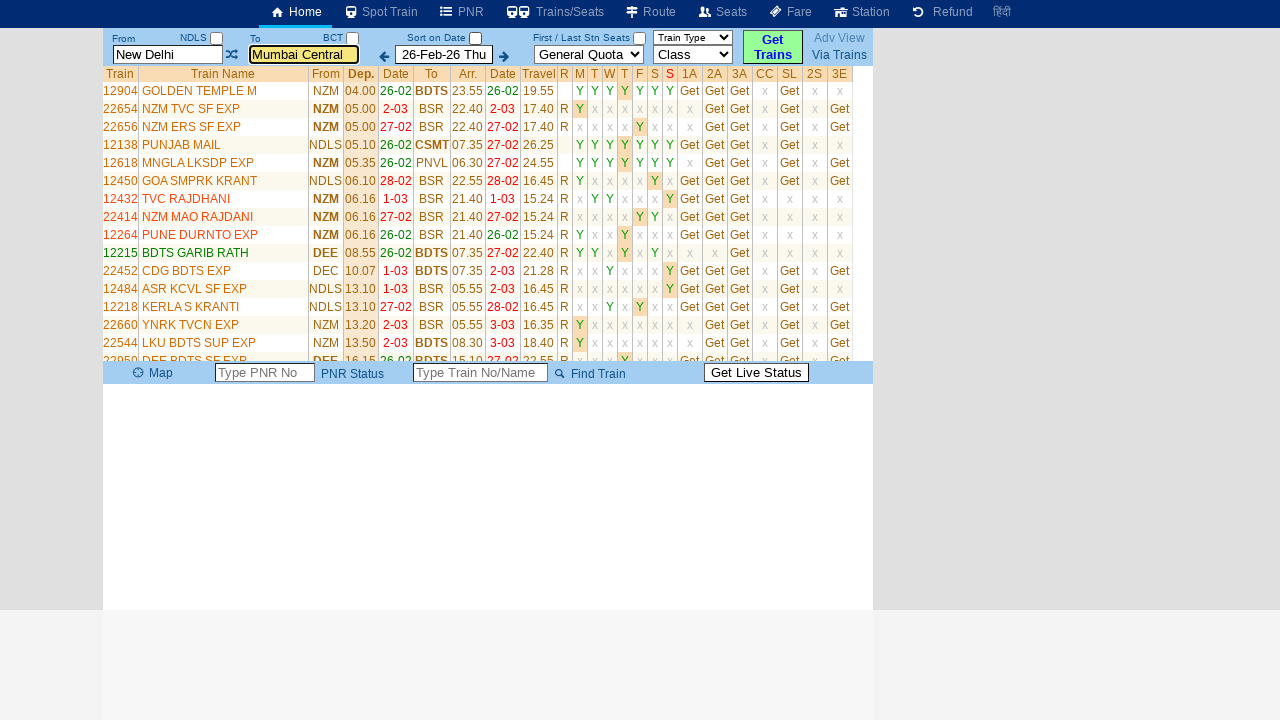

Waited 2 seconds for train results to load
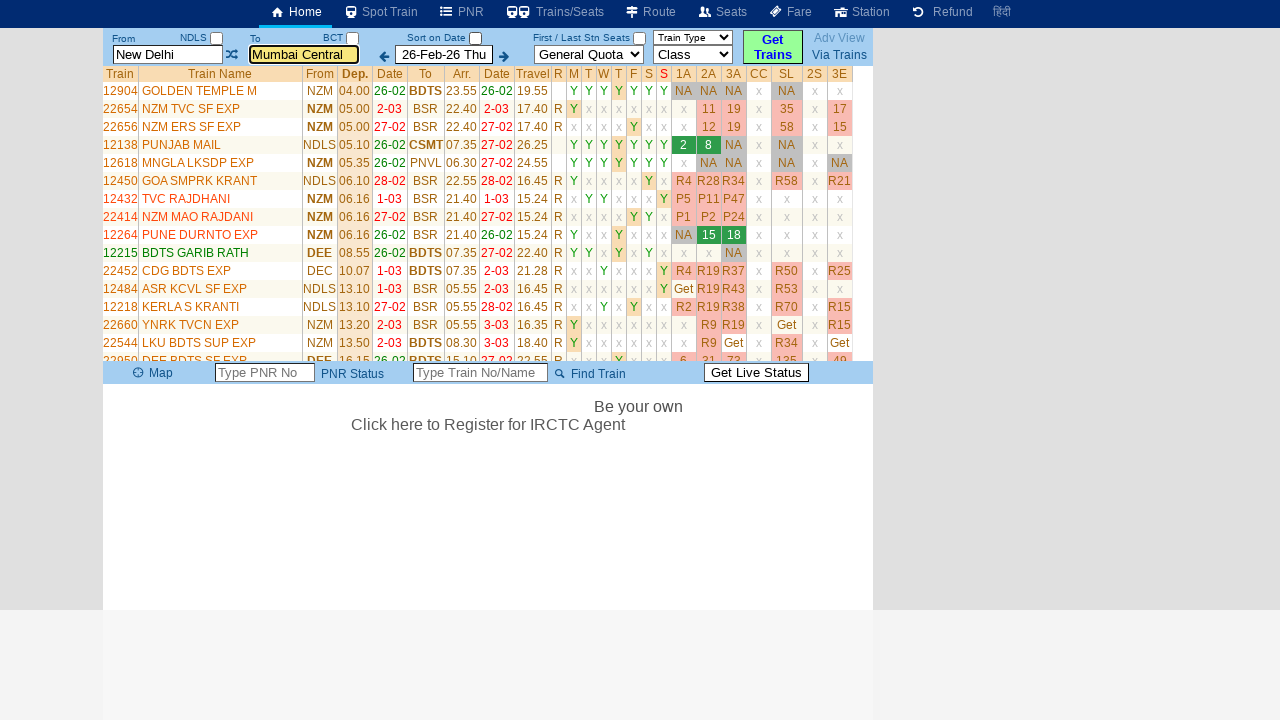

Train list table appeared
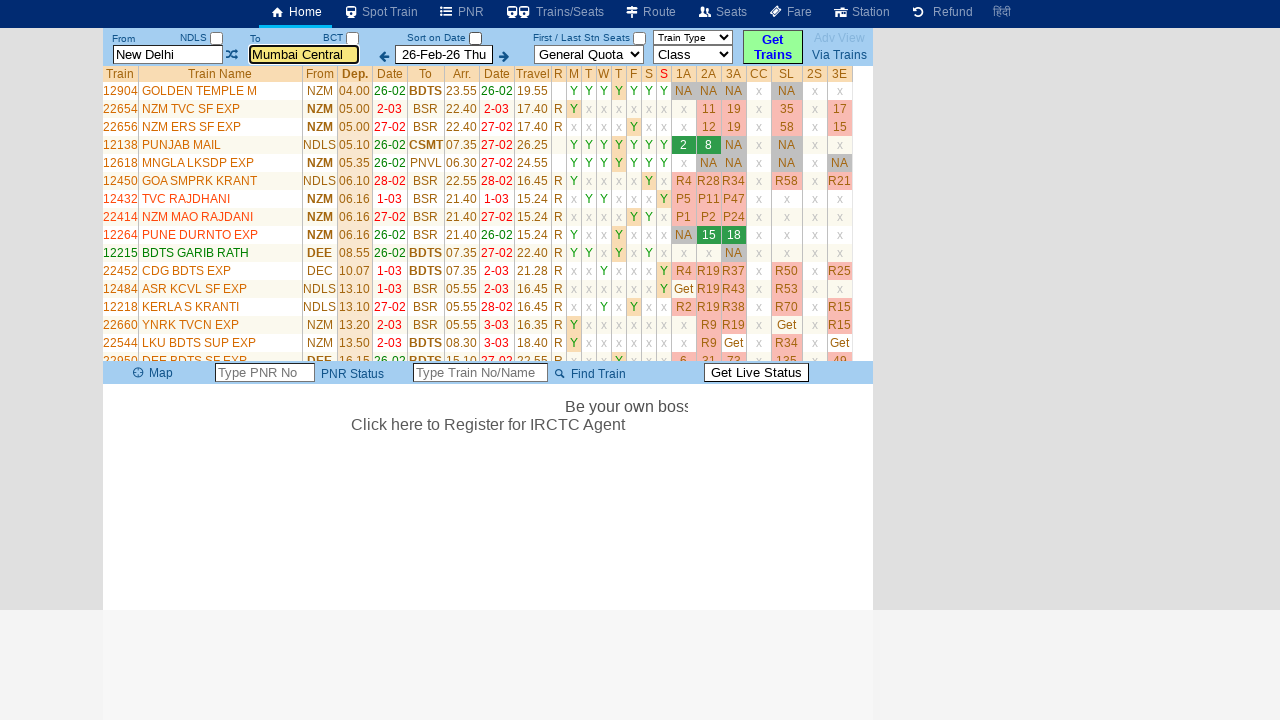

Retrieved all train rows from table (35 total rows)
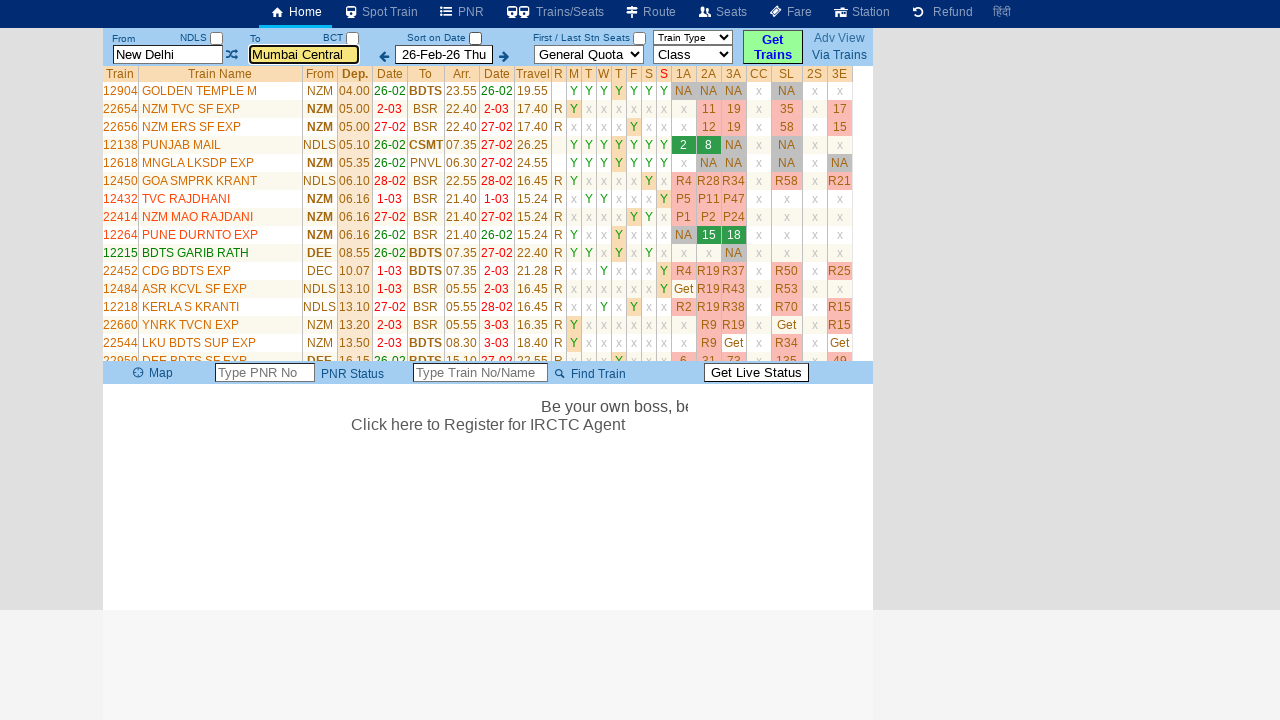

Collected train name: GOLDEN TEMPLE M
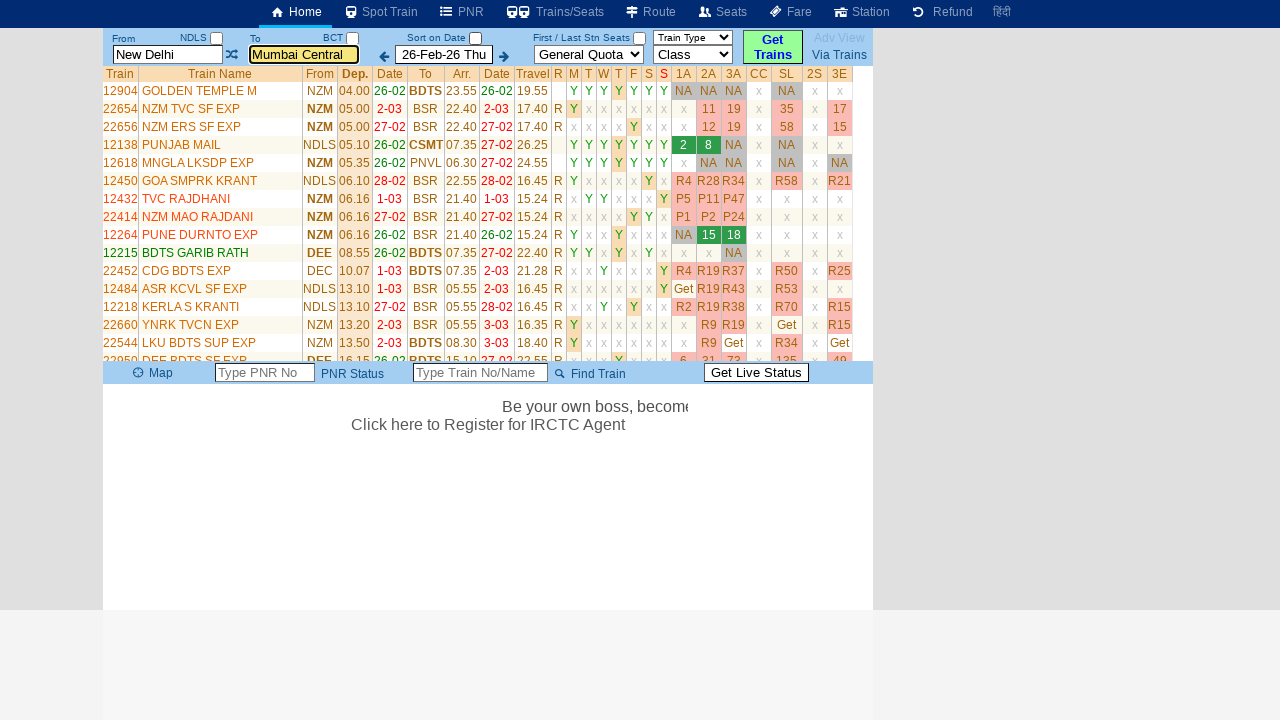

Collected train name: NZM TVC SF EXP
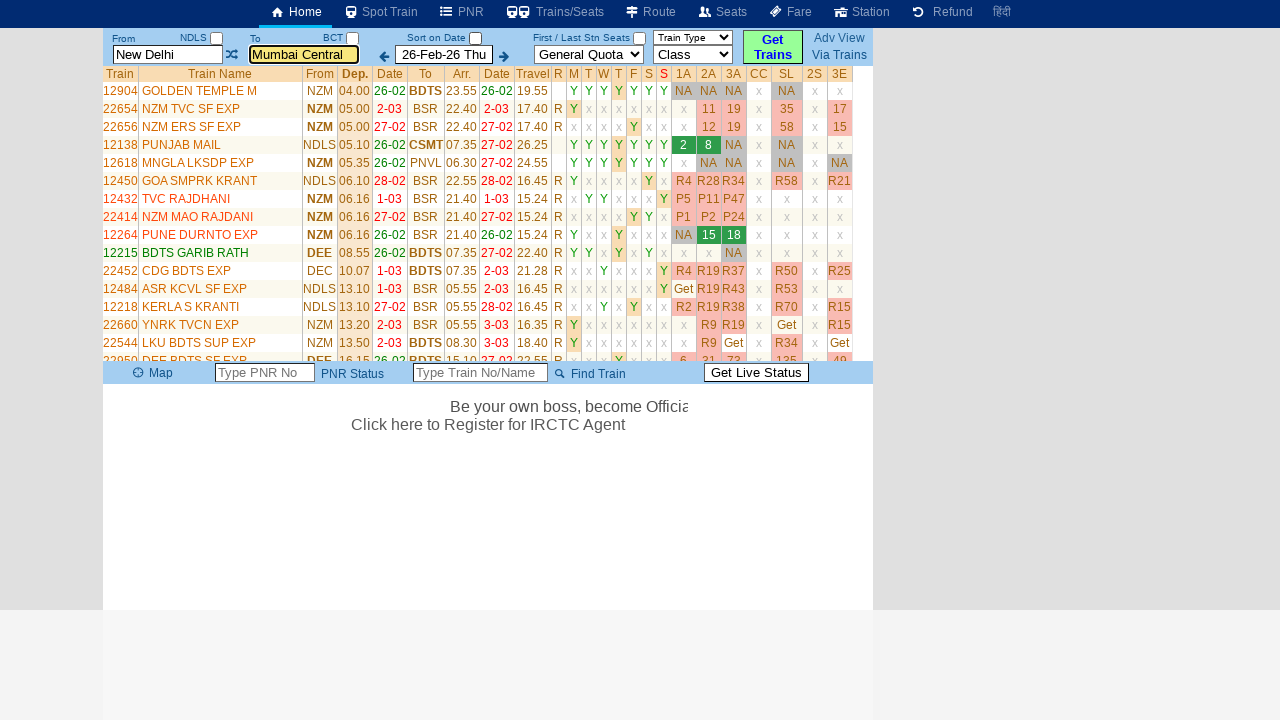

Collected train name: NZM ERS SF EXP
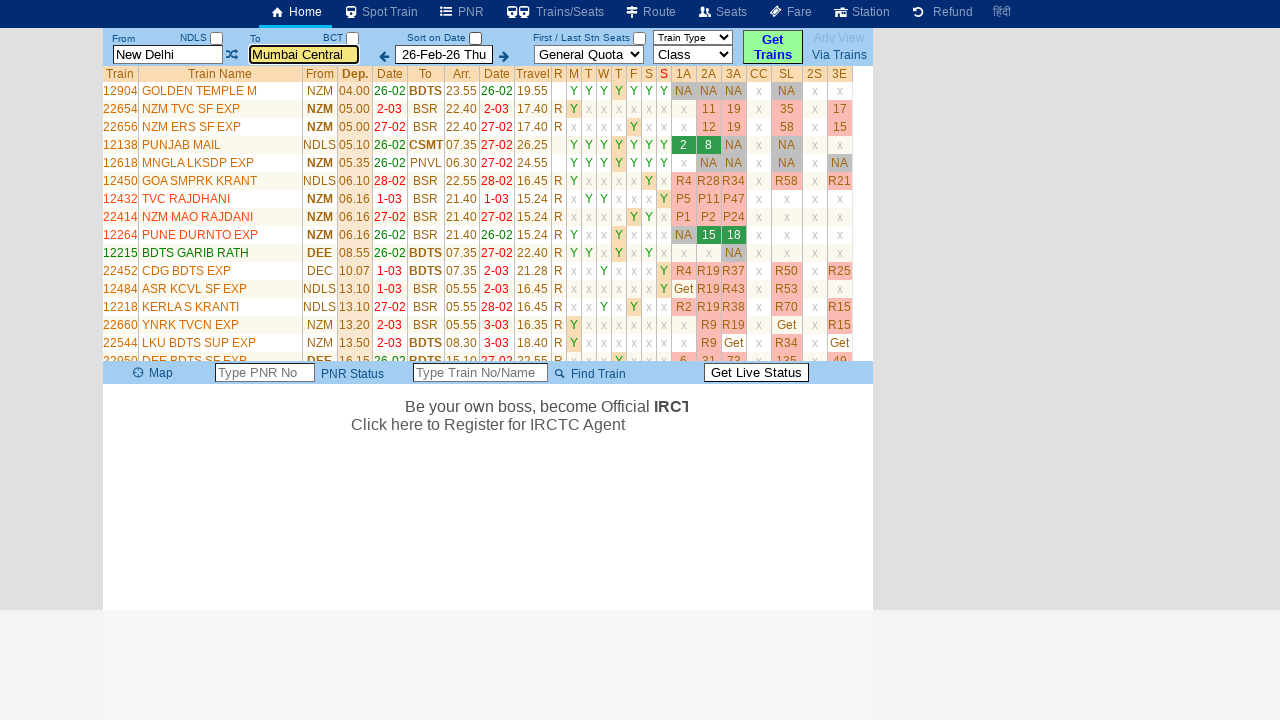

Collected train name: PUNJAB MAIL
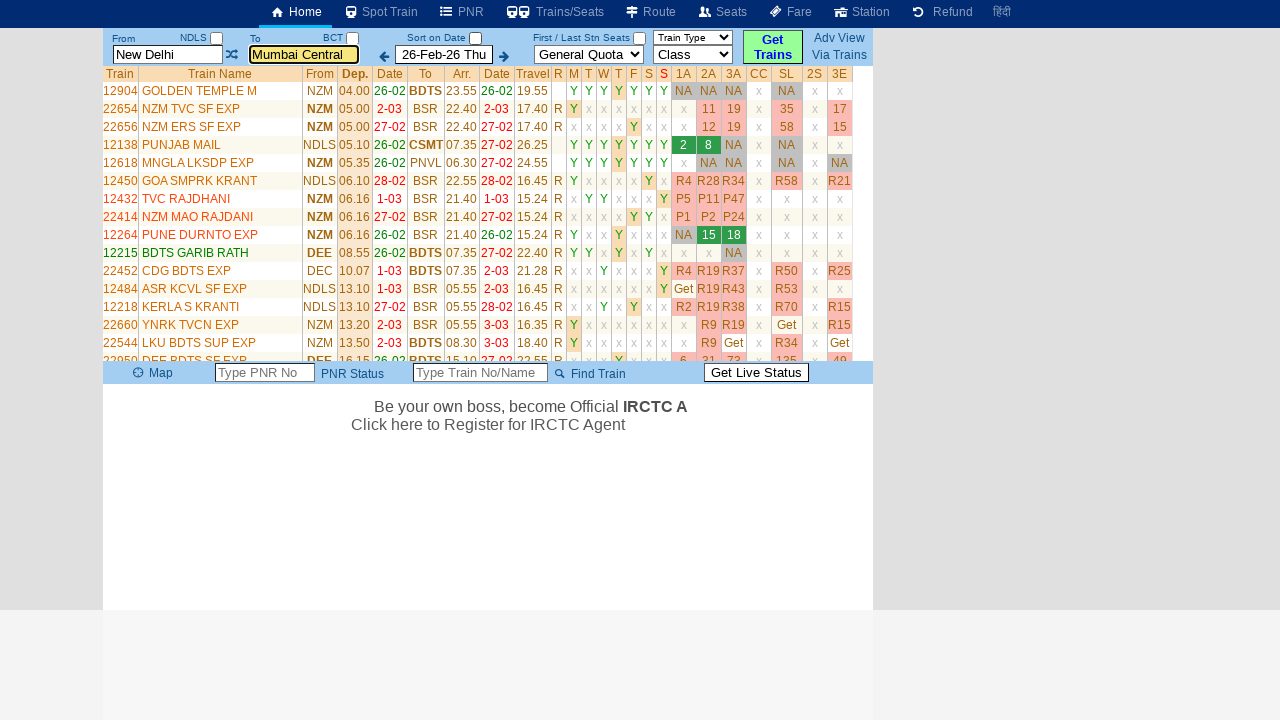

Collected train name: MNGLA LKSDP EXP
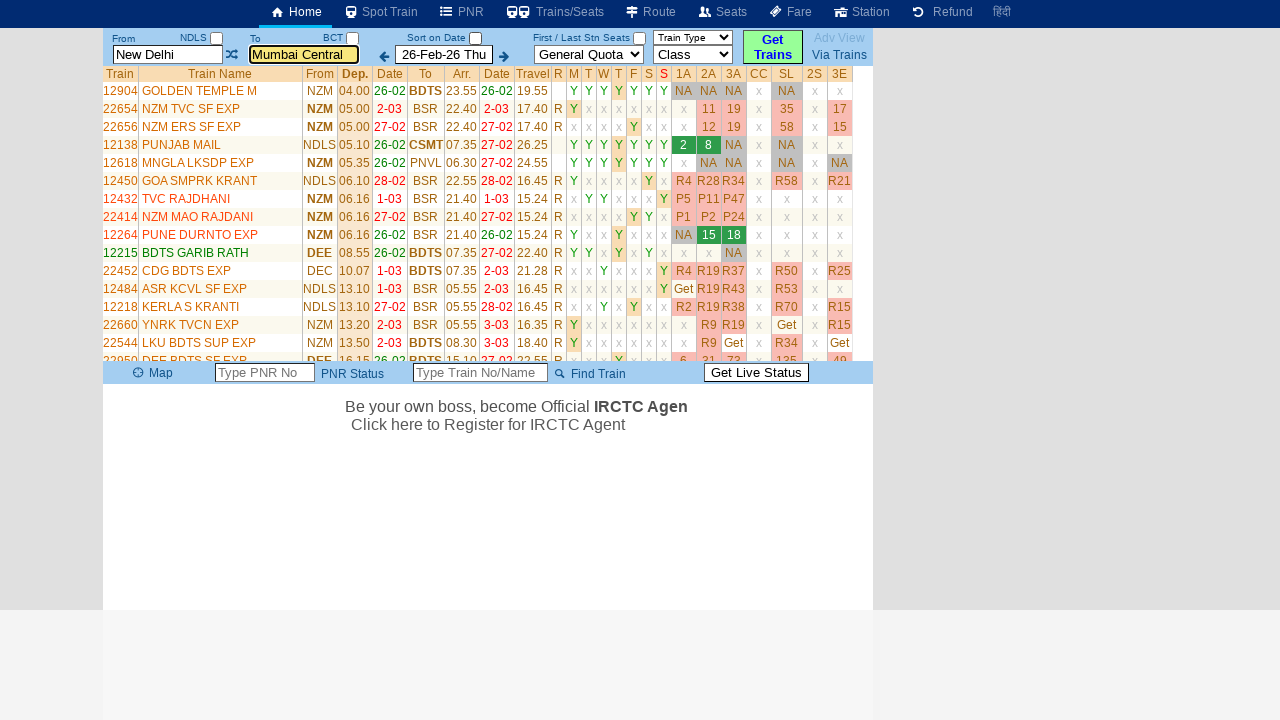

Collected train name: GOA SMPRK KRANT
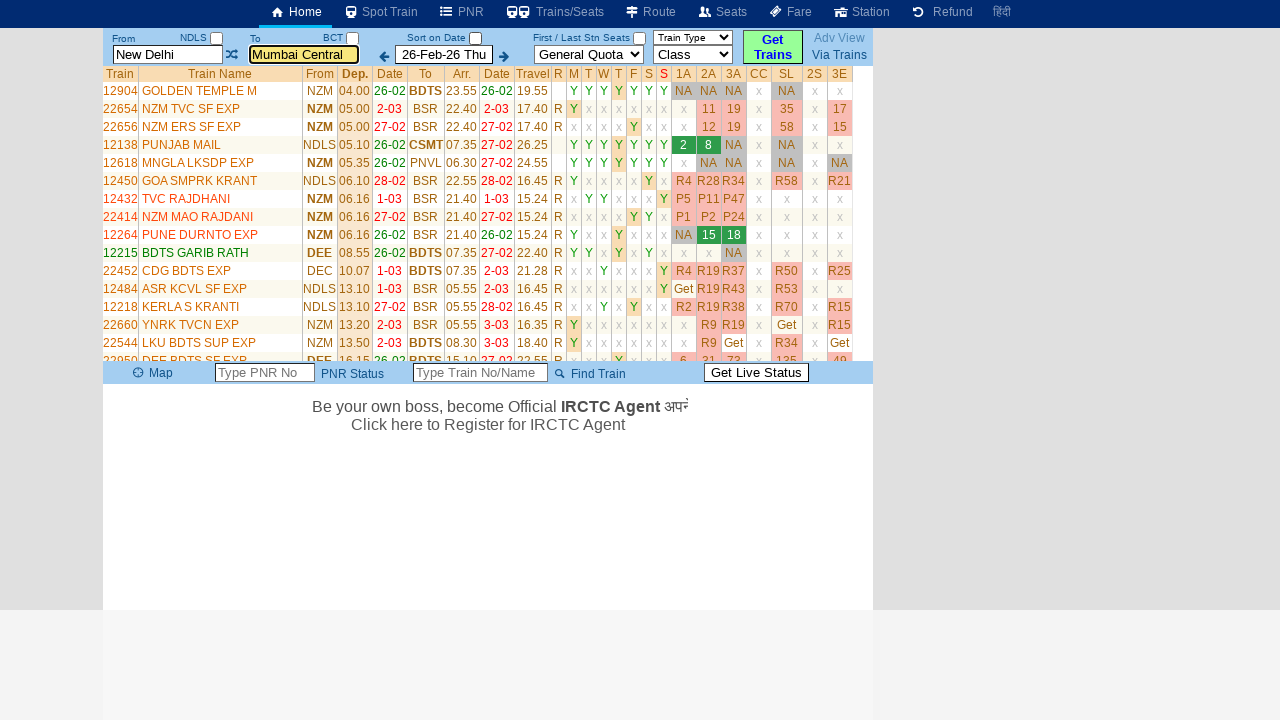

Collected train name: TVC RAJDHANI
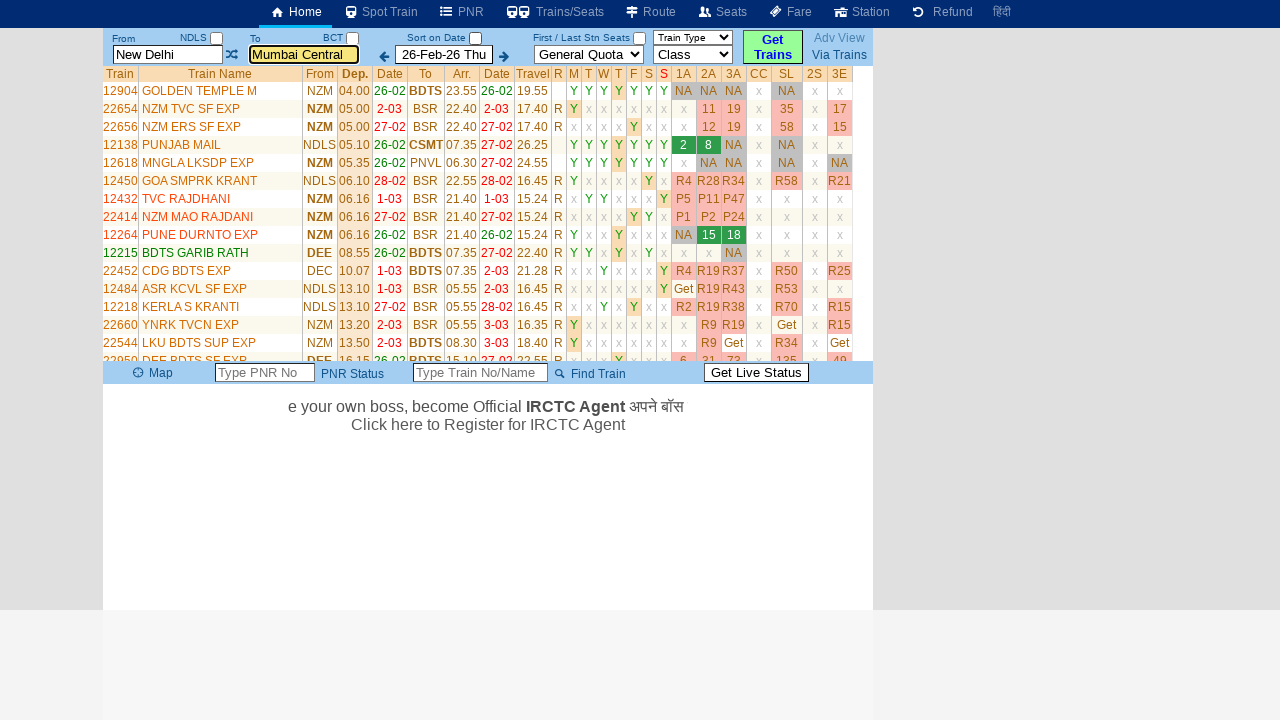

Collected train name: NZM MAO RAJDANI
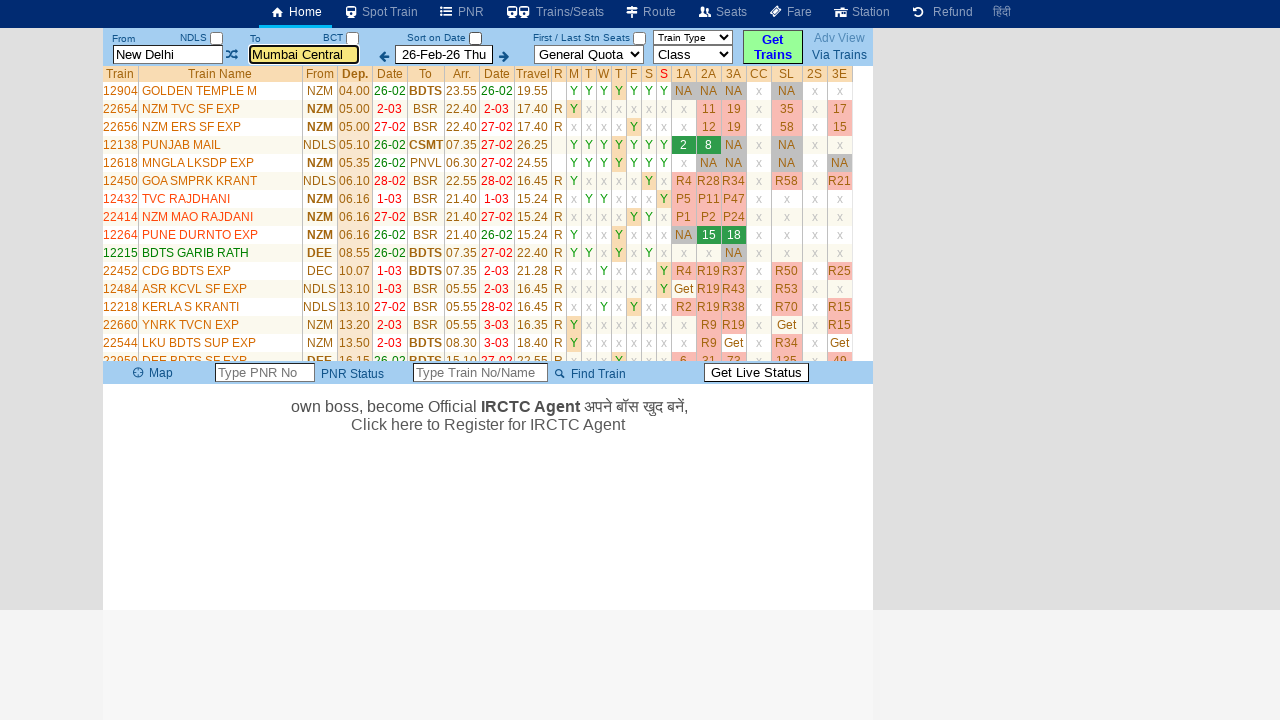

Collected train name: PUNE DURNTO EXP
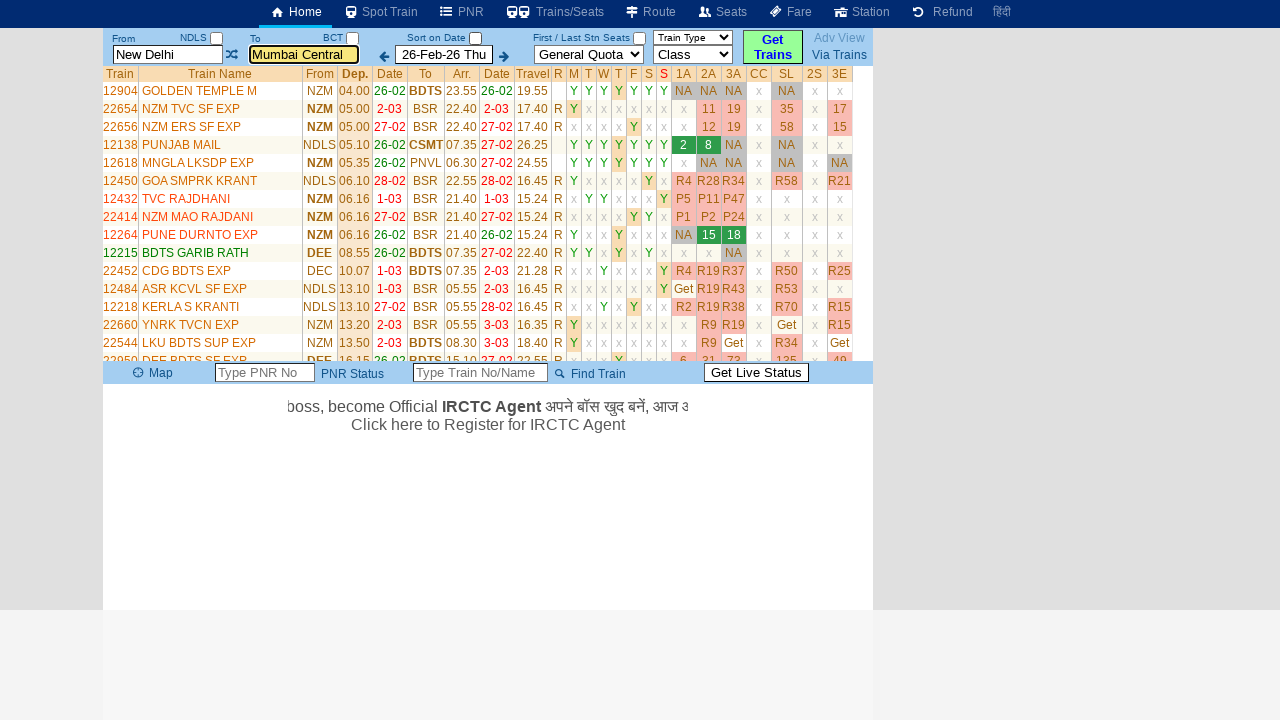

Collected train name: BDTS GARIB RATH
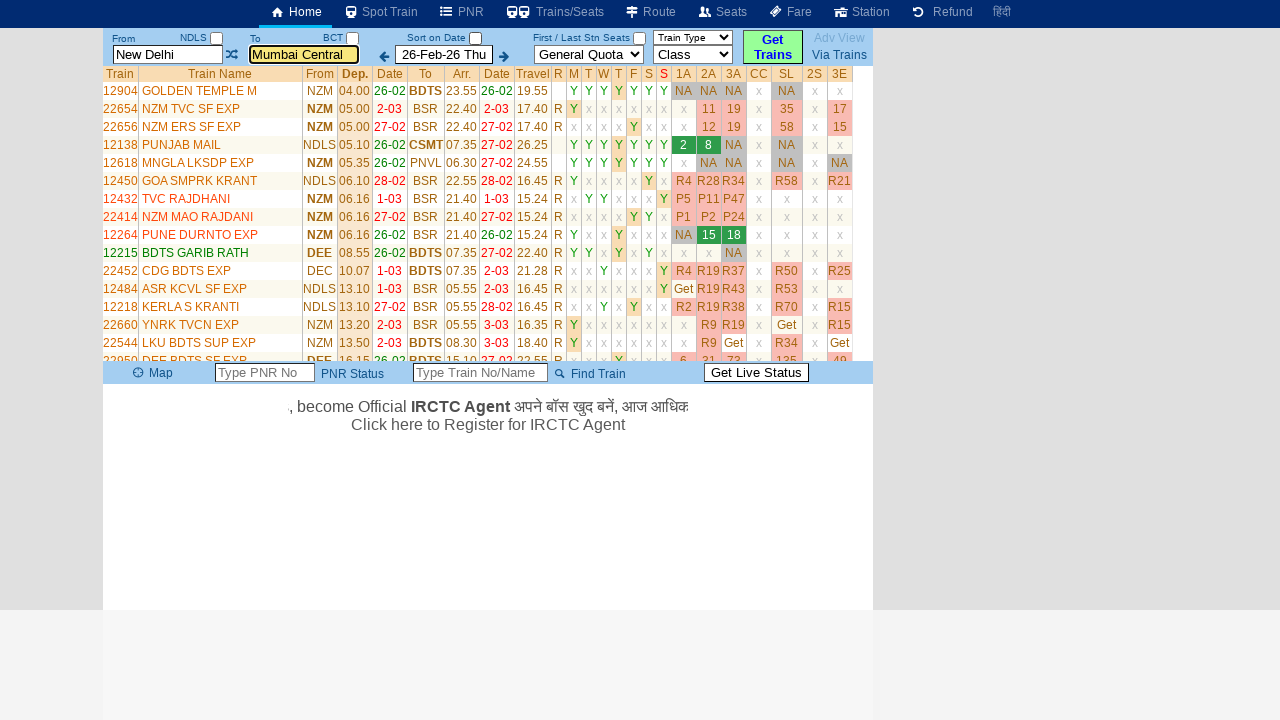

Collected train name: CDG BDTS EXP
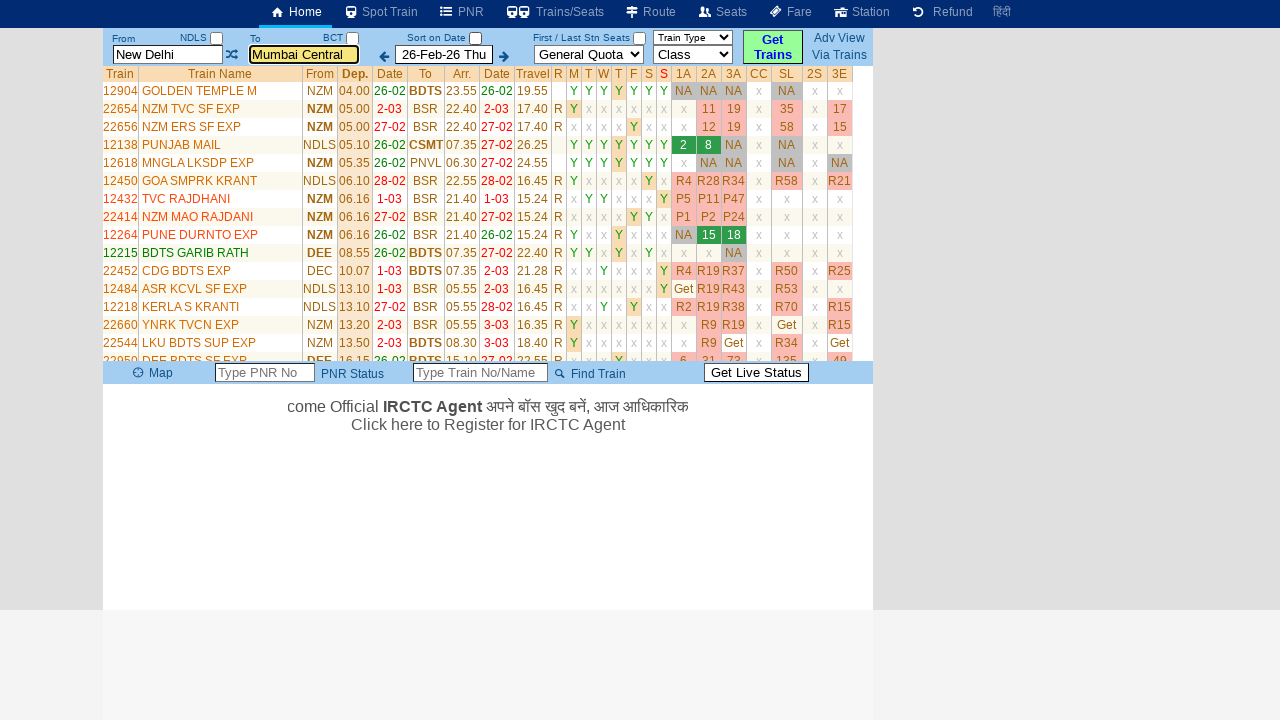

Collected train name: ASR KCVL SF EXP
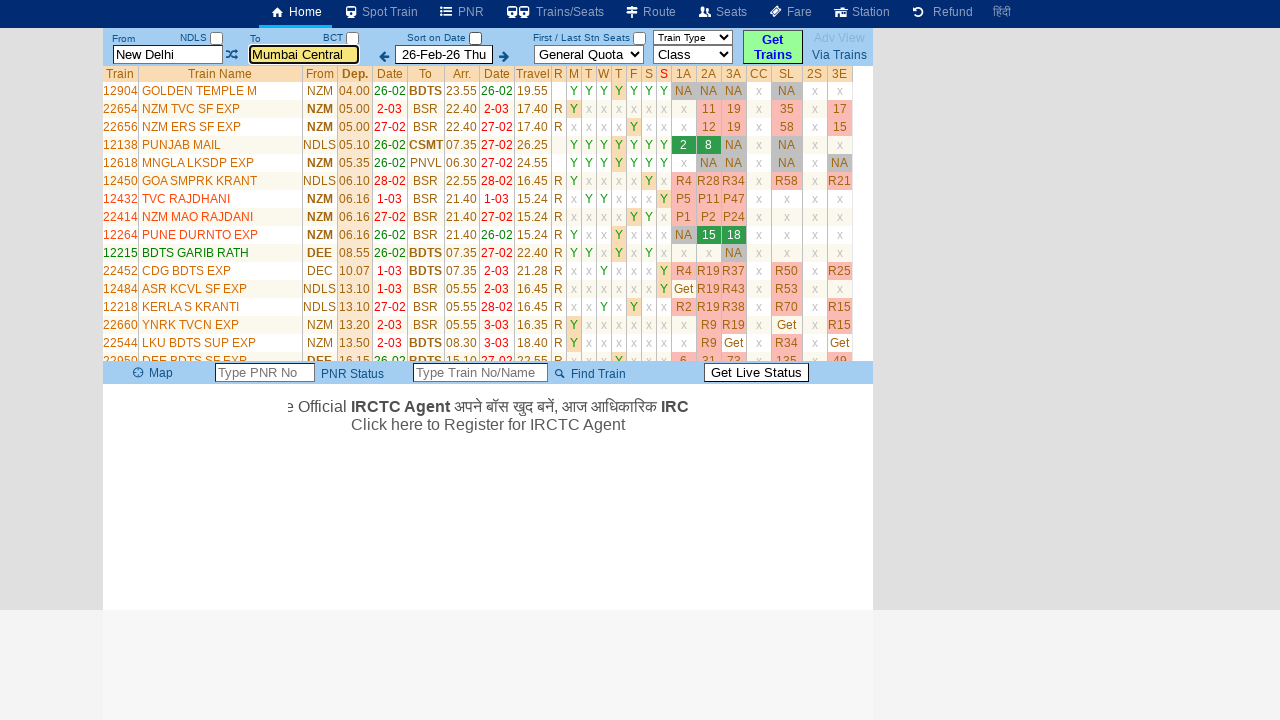

Collected train name: KERLA S KRANTI
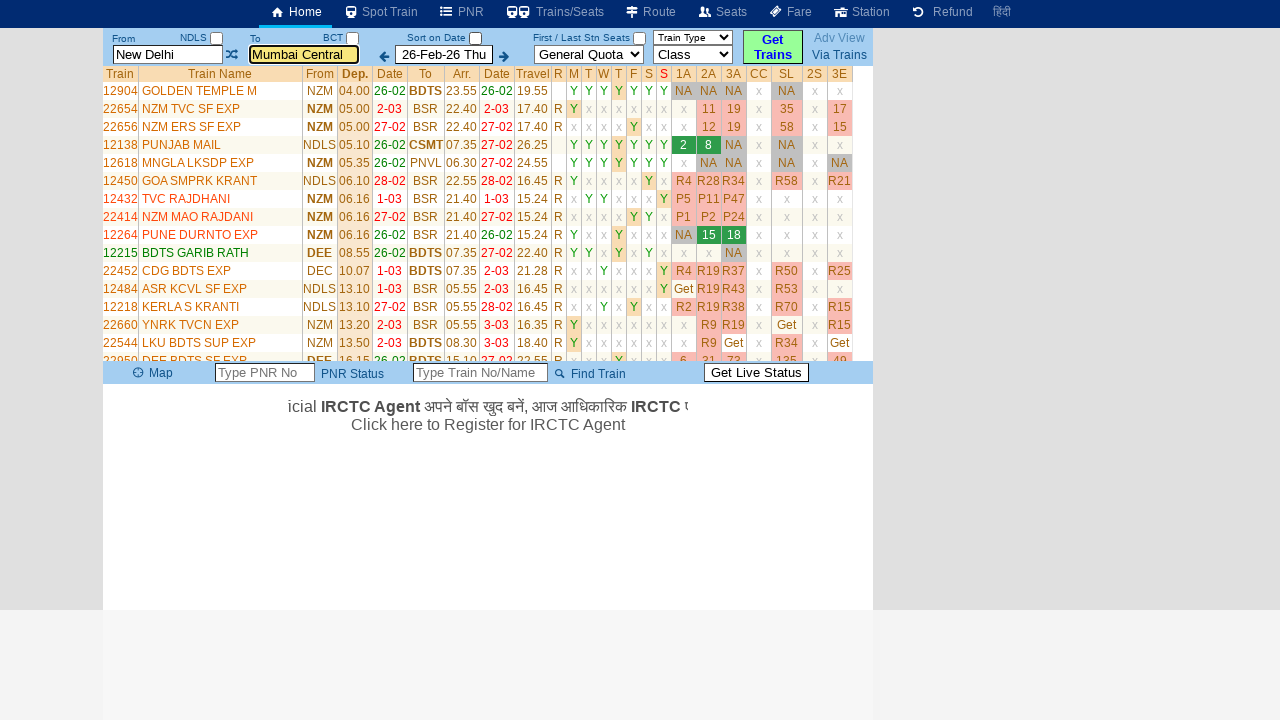

Collected train name: YNRK TVCN EXP
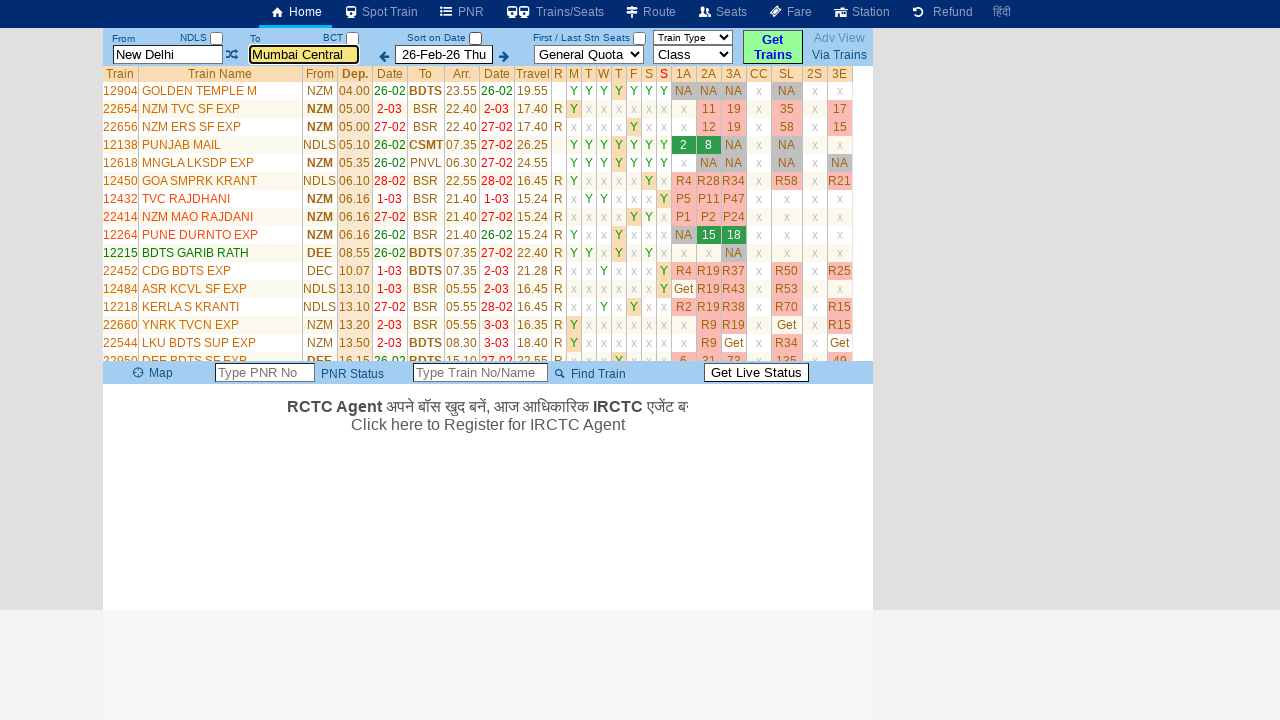

Collected train name: LKU BDTS SUP EXP
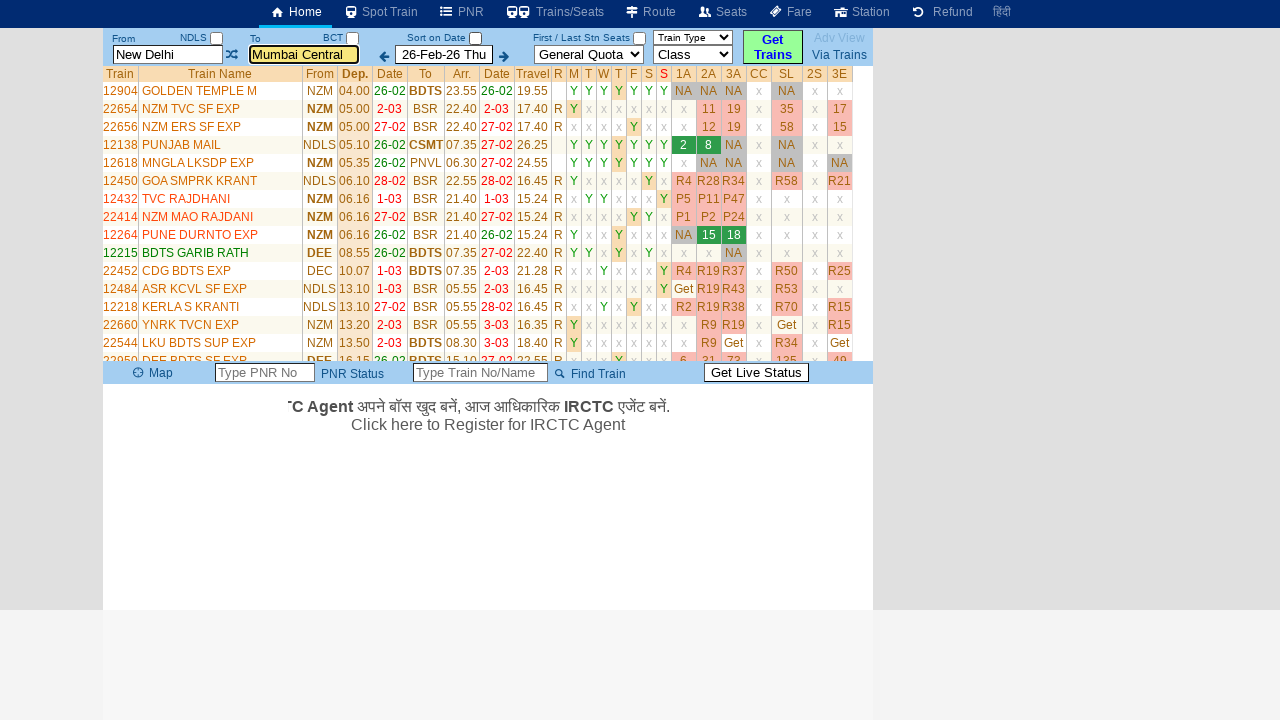

Collected train name: DEE BDTS SF EXP
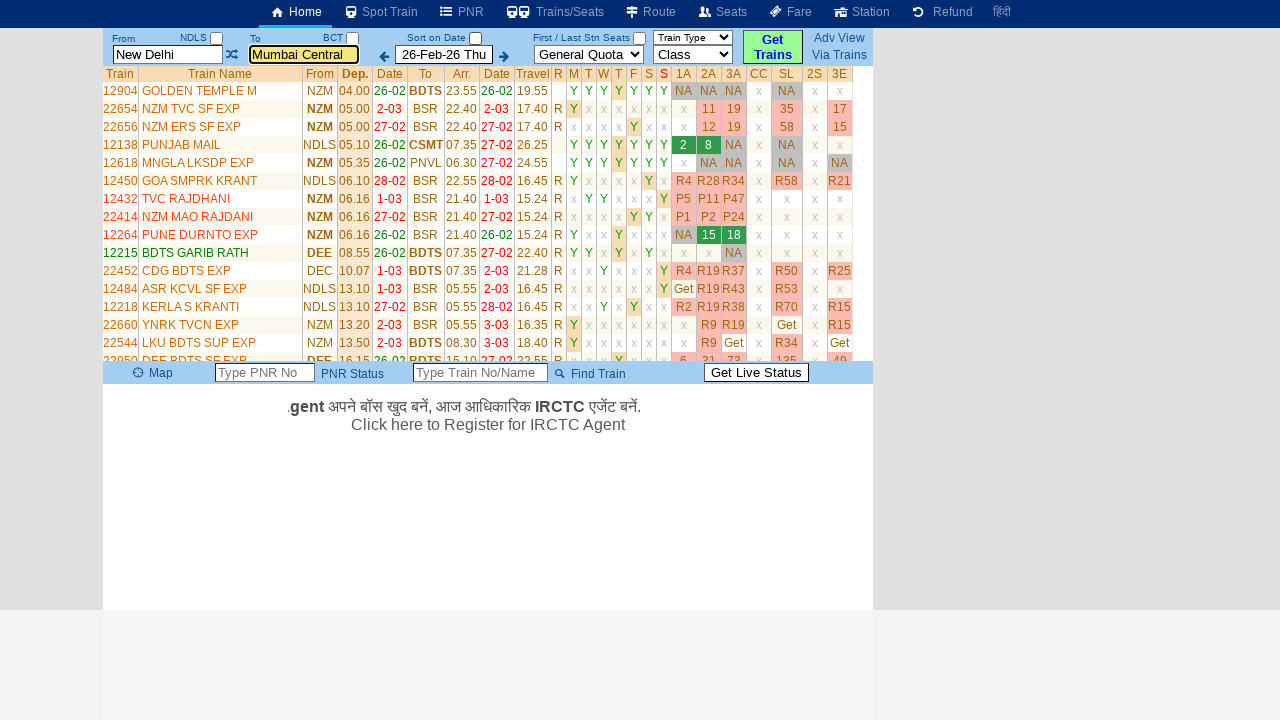

Collected train name: MHRST SMPRK K EX
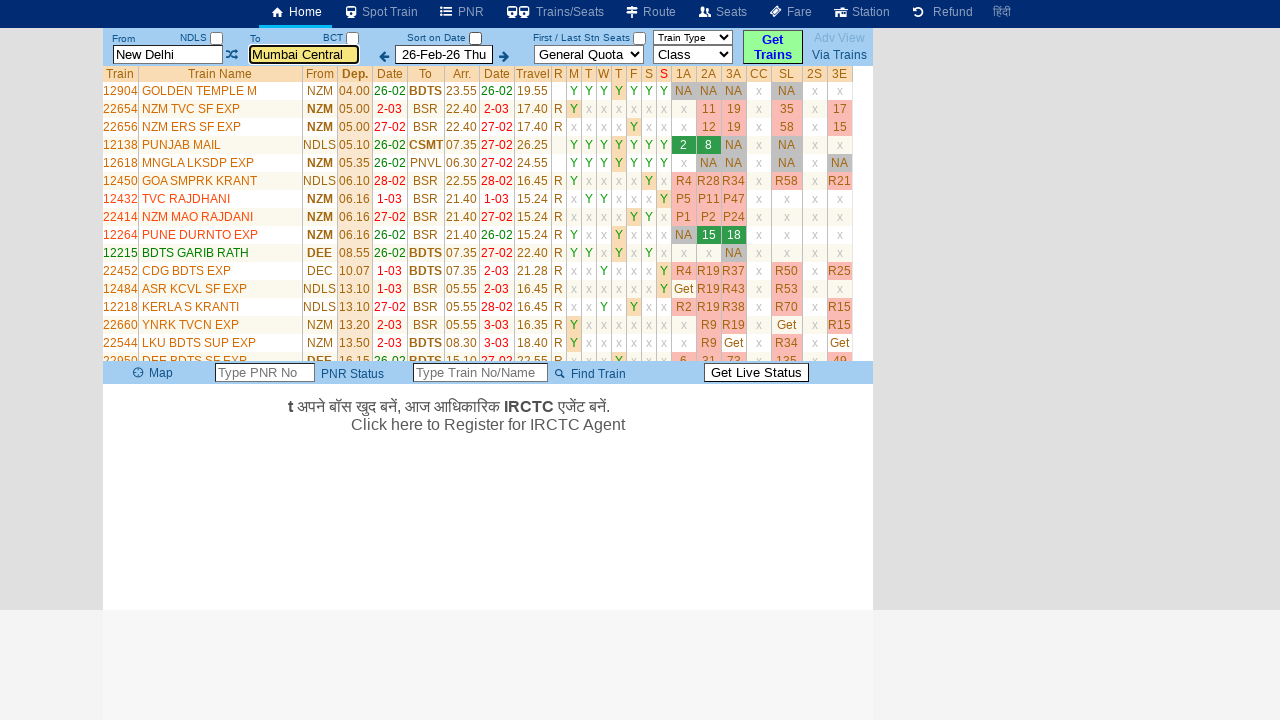

Collected train name: BDTS GARIBRATH
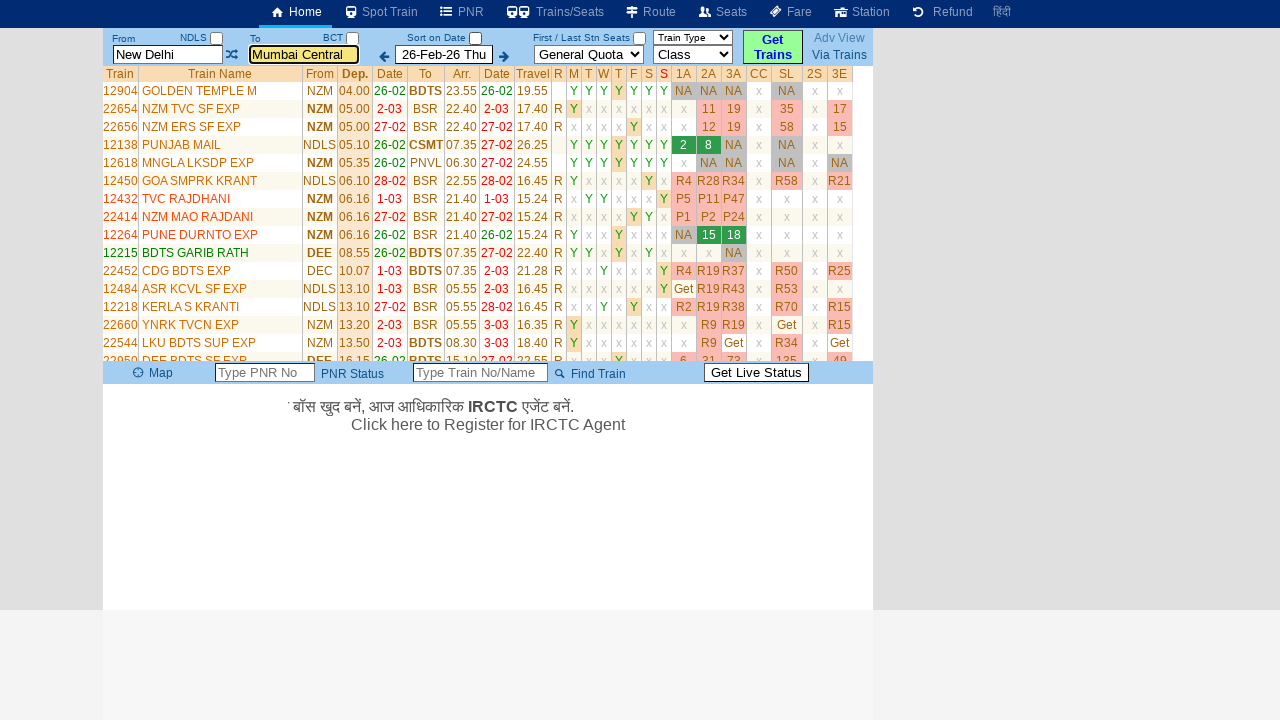

Collected train name: BANDRA YUVA EXP
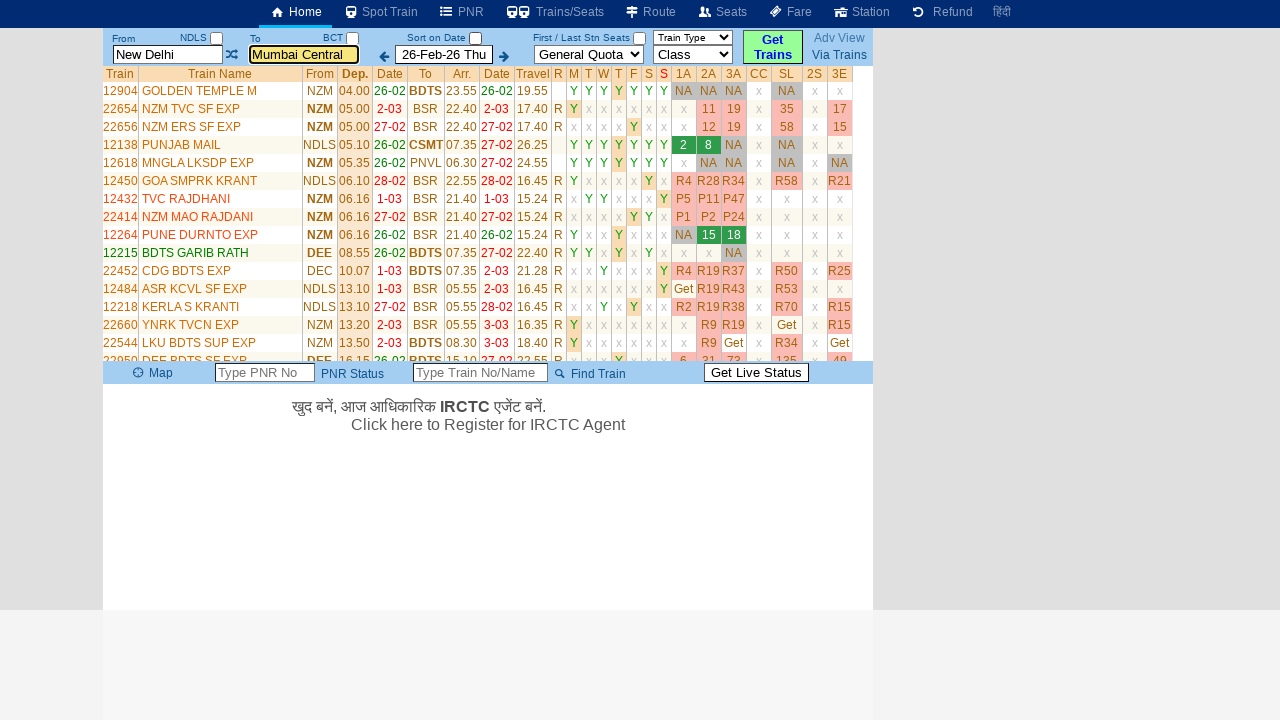

Collected train name: PASCHIM EXPRESS
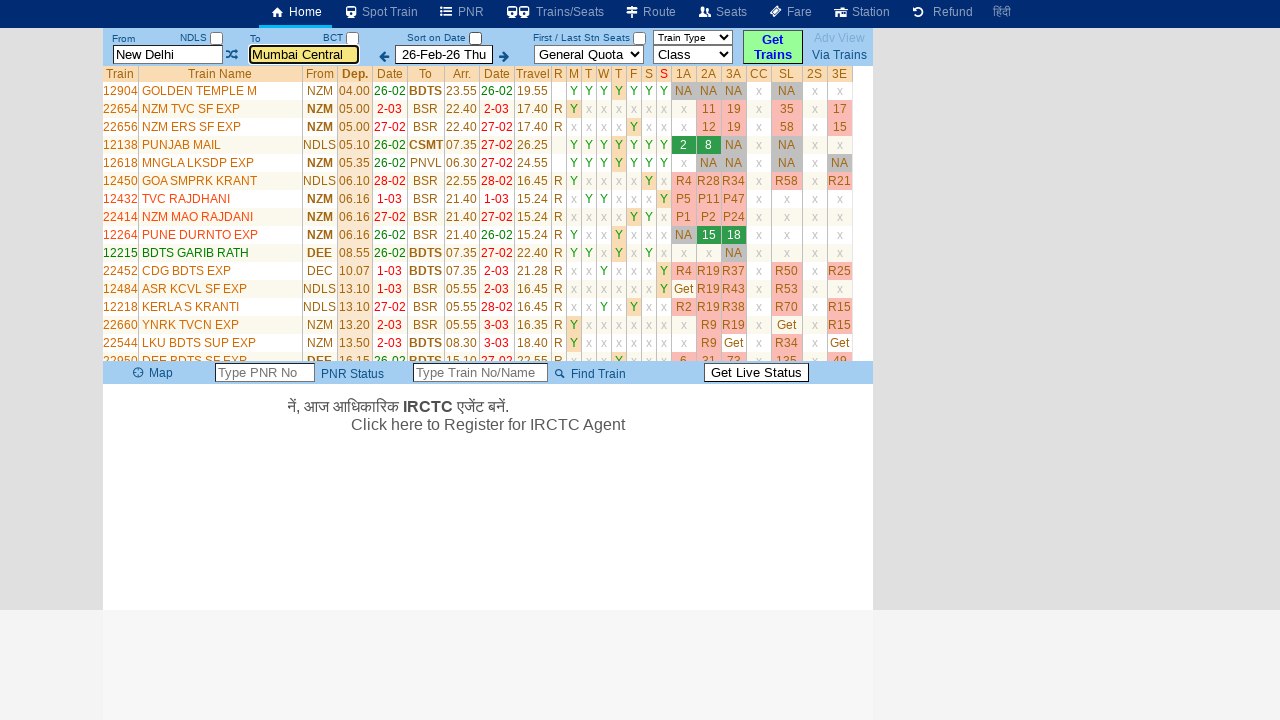

Collected train name: MMCT TEJAS RAJ
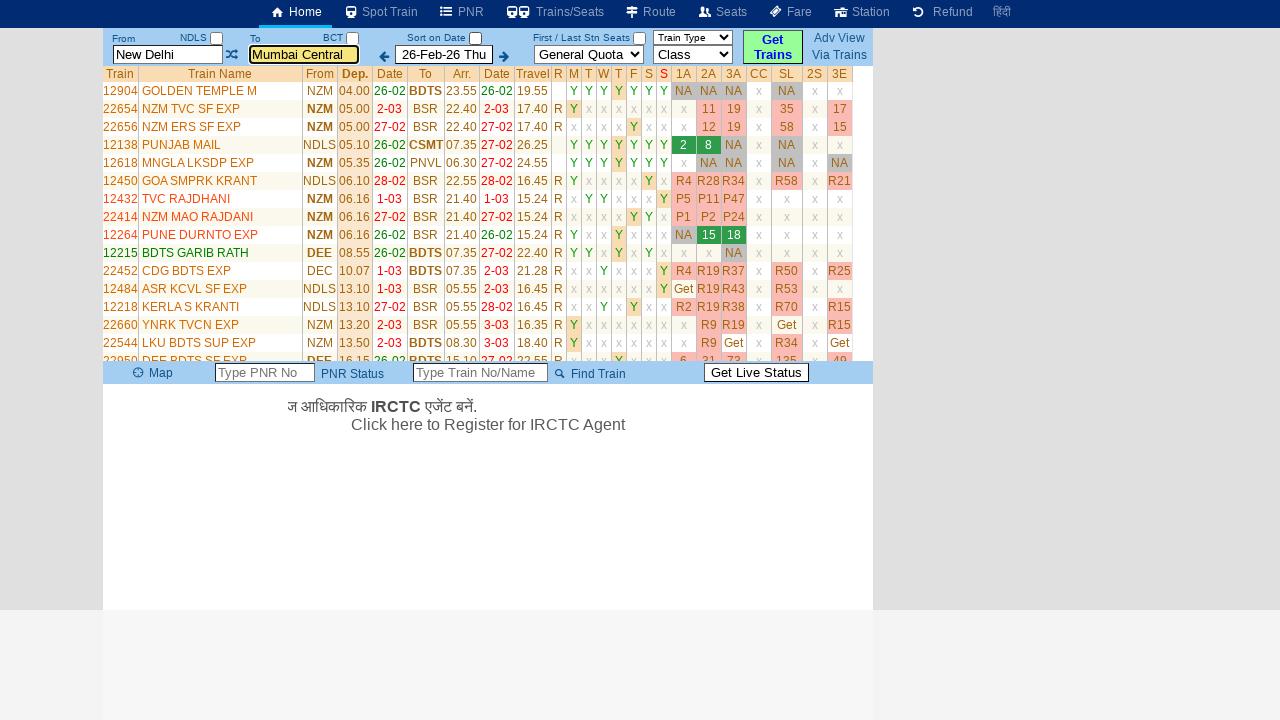

Collected train name: CSMT RAJDHANI
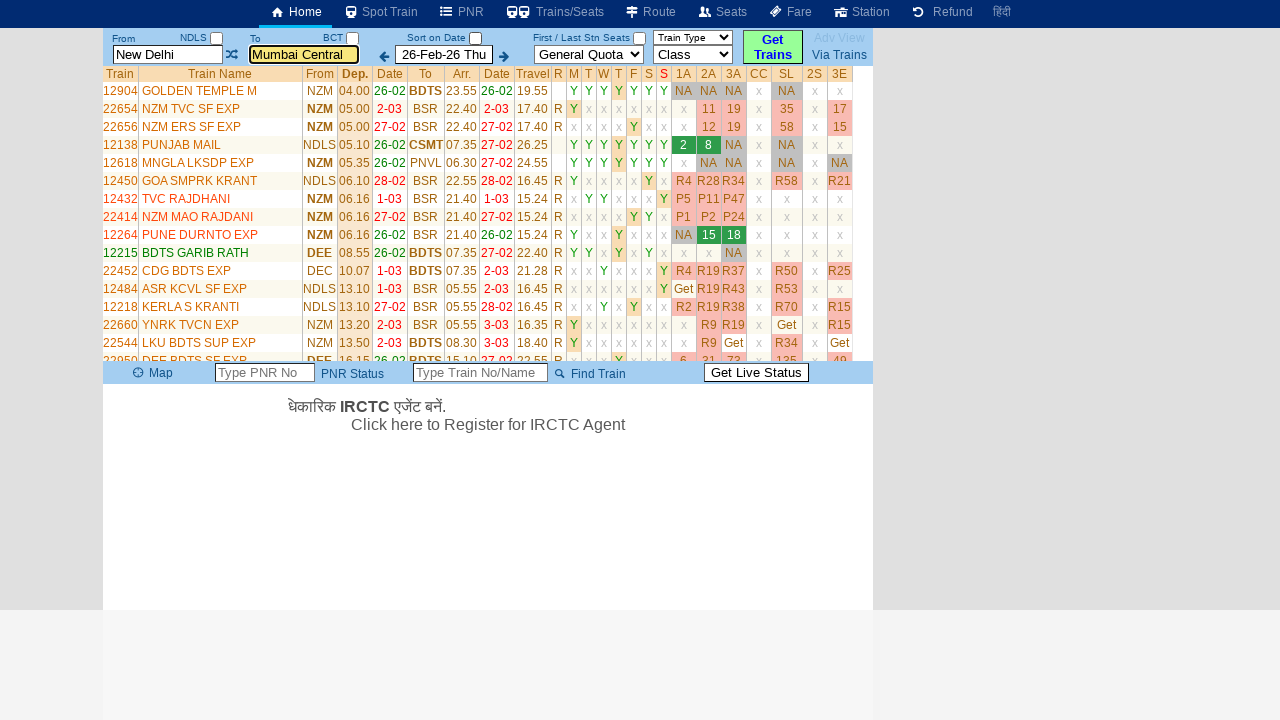

Collected train name: AK TEJAS RAJ EX
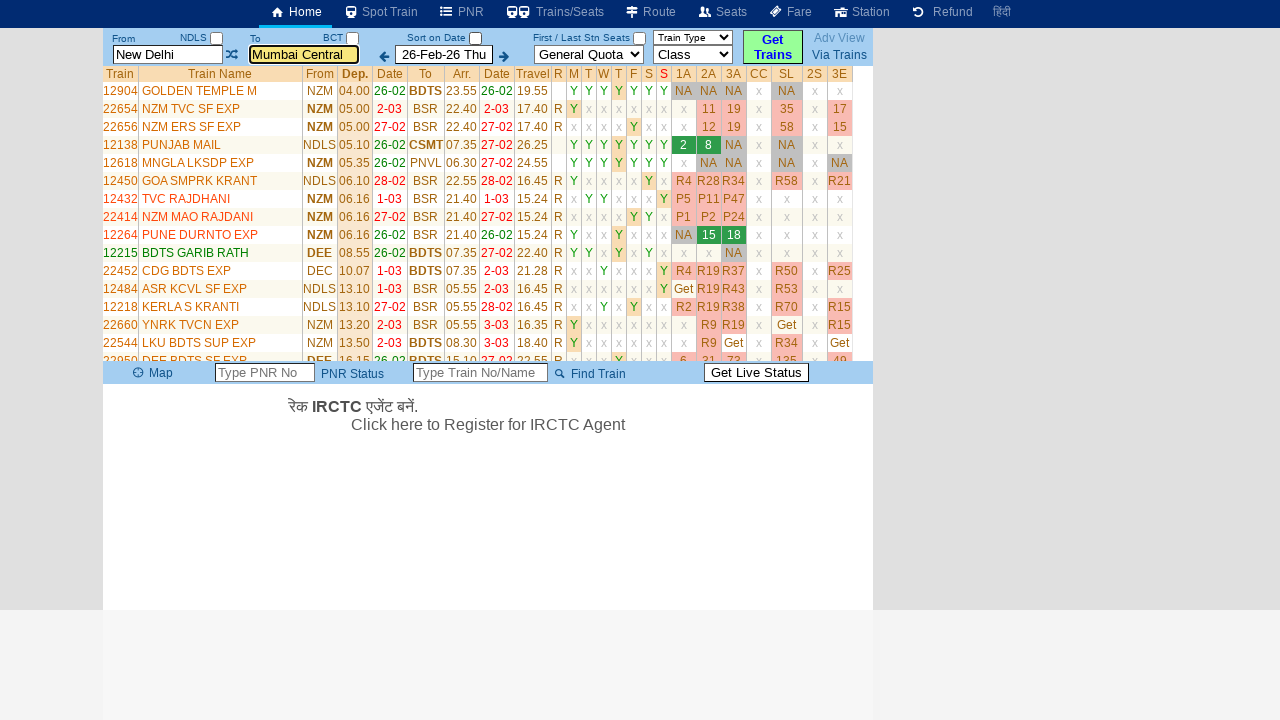

Collected train name: HW BDTS EXP
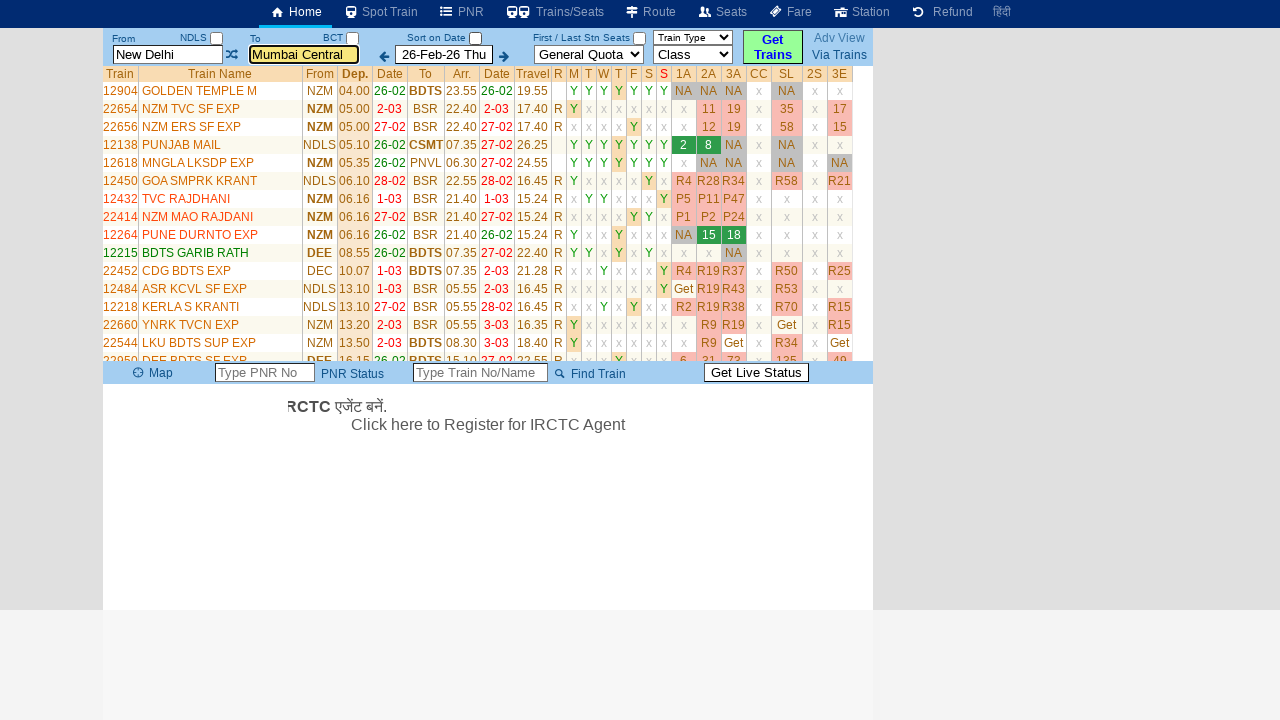

Collected train name: ASR CSMT EXP
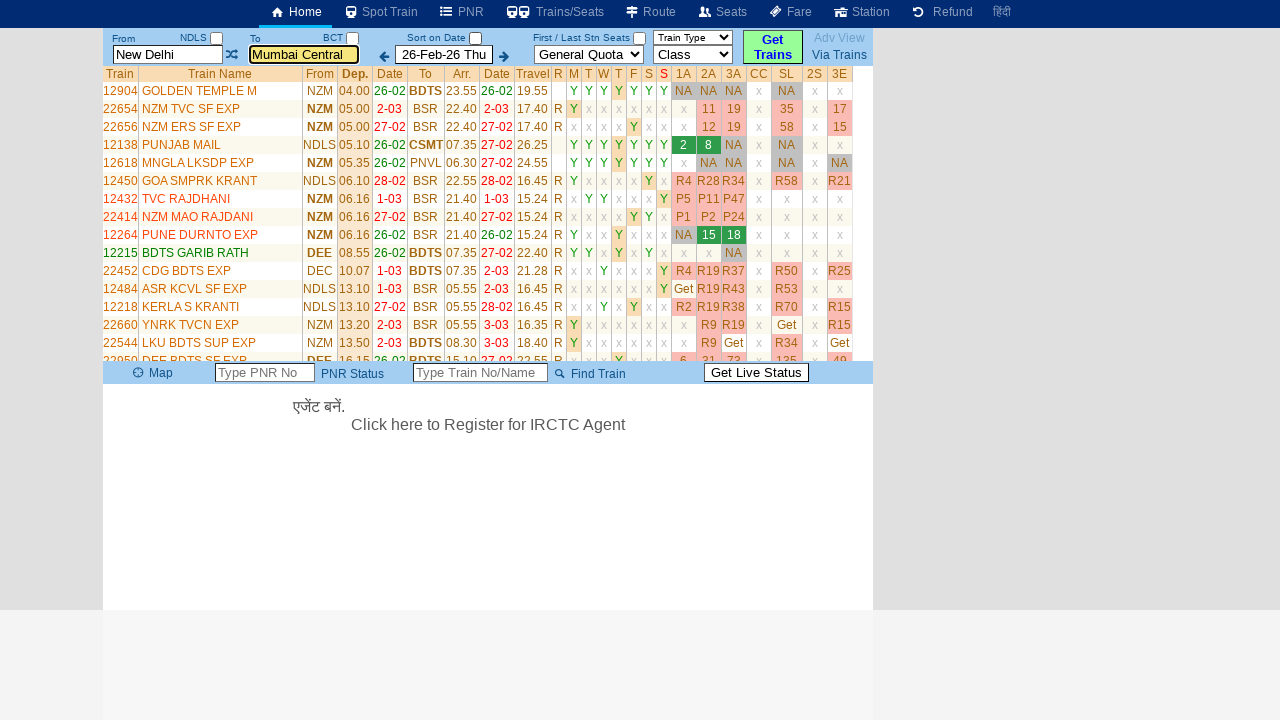

Collected train name: NZM PUNE SPL 28-Feb to 8-Mar
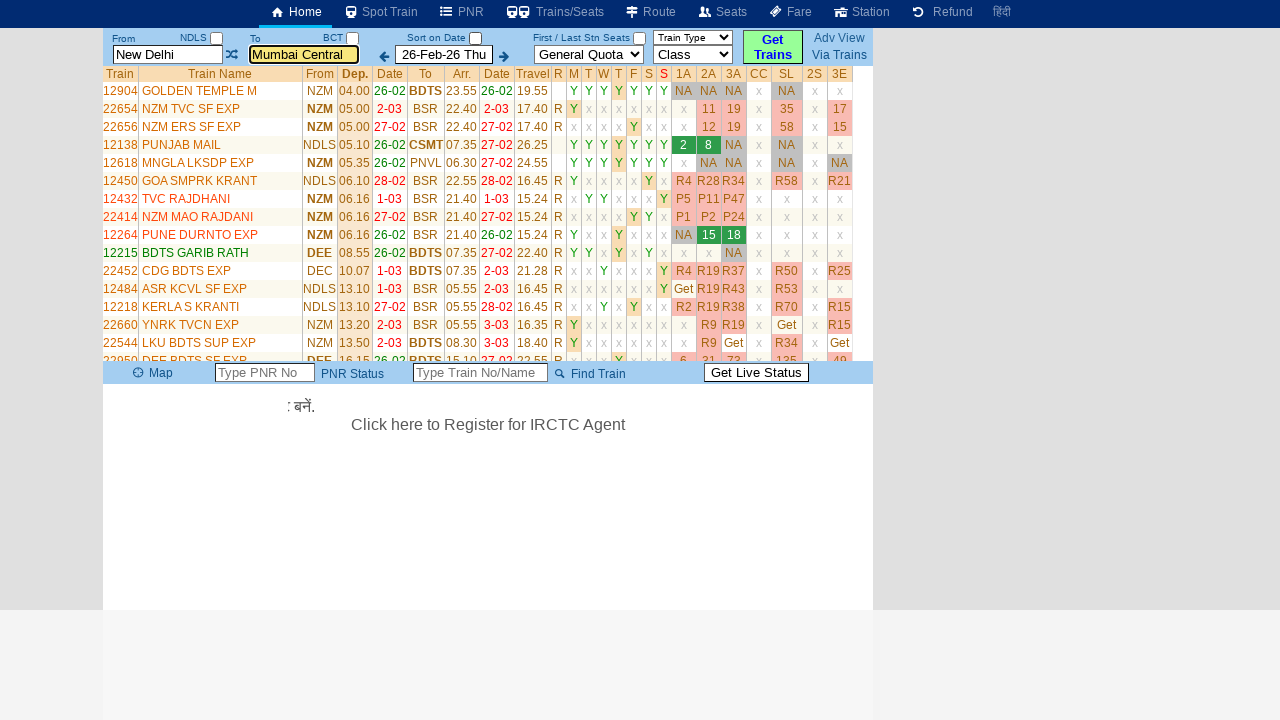

Collected train name: DARSHAN EXPRESS
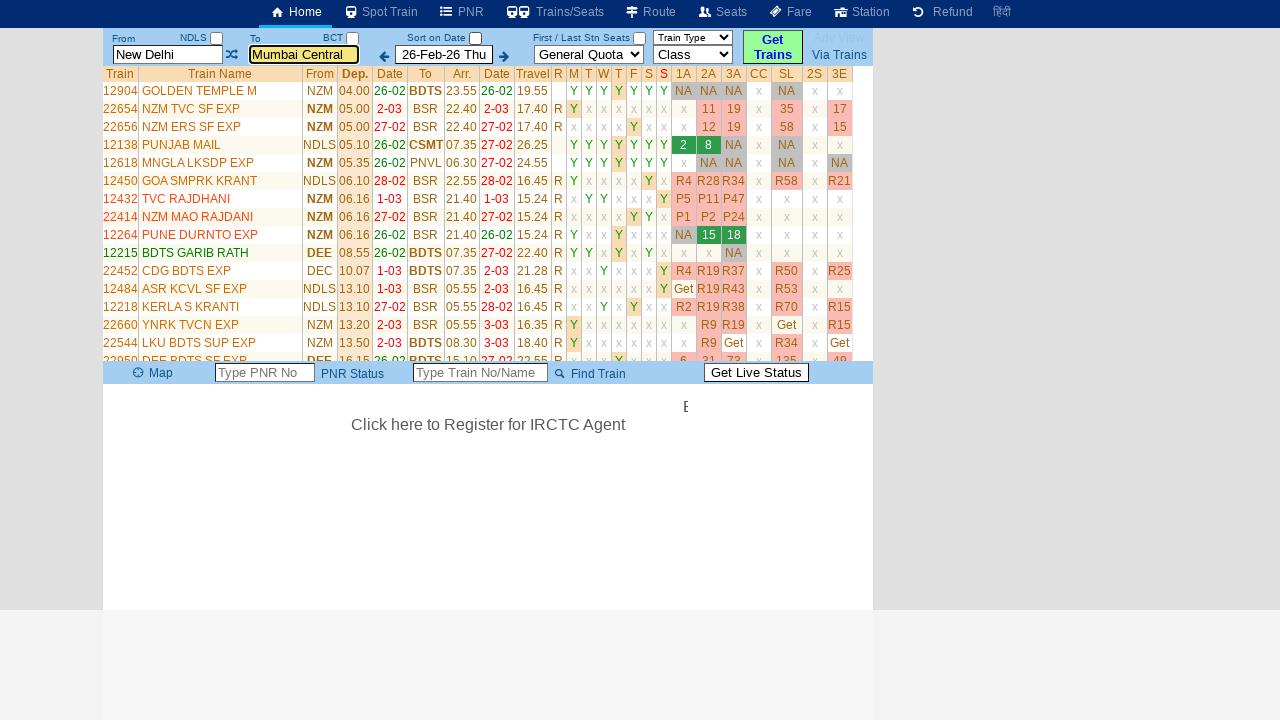

Collected train name: NZM ERS DURONTO
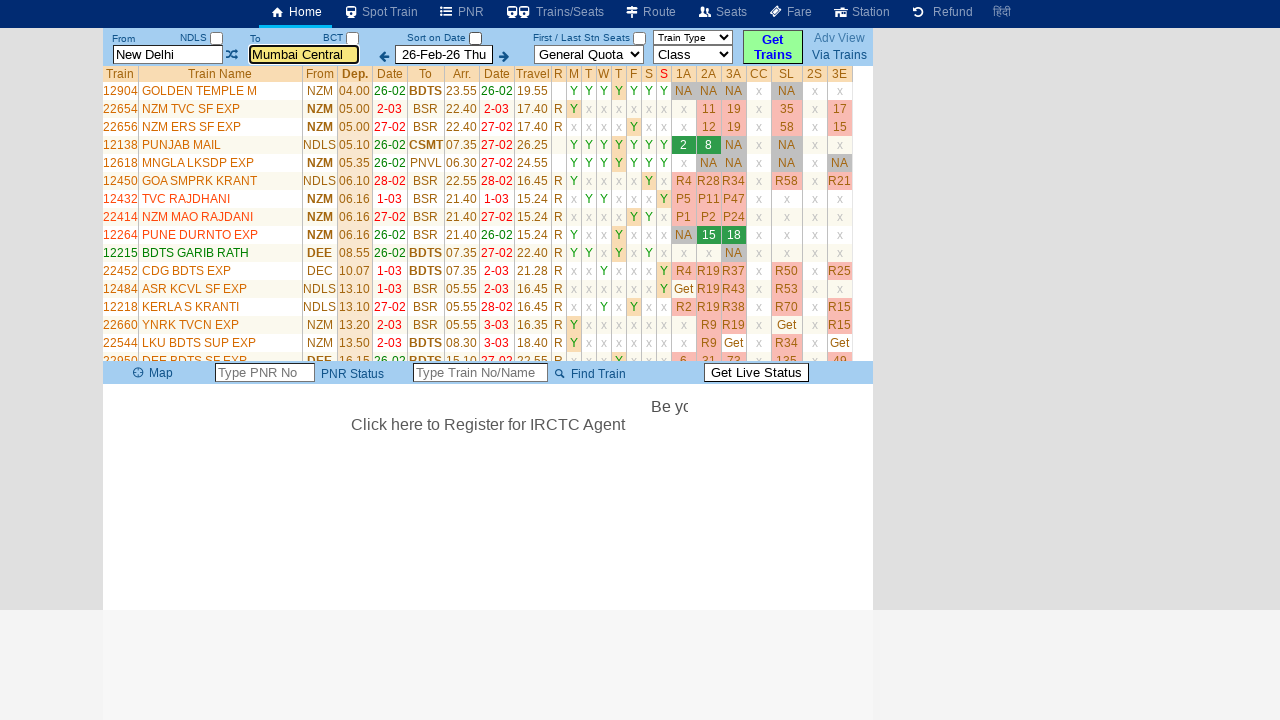

Collected train name: SWARAJ EXPRESS
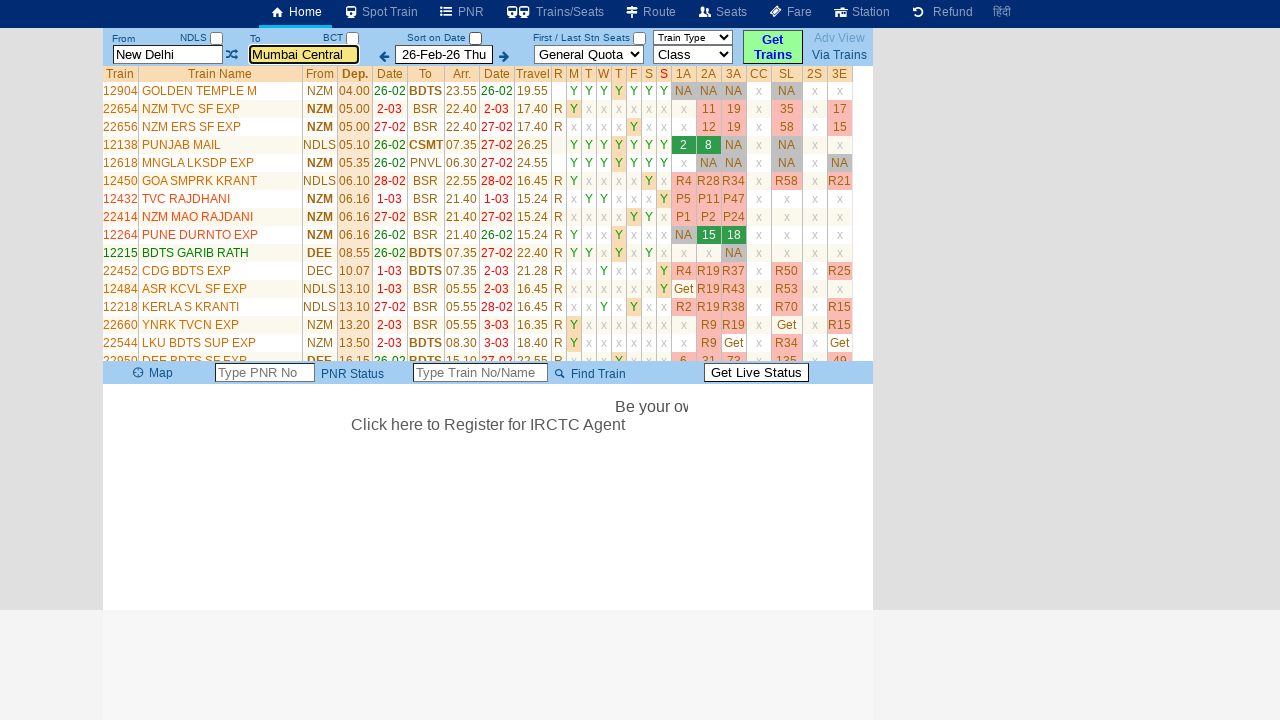

Collected train name: MMCT DURONTO
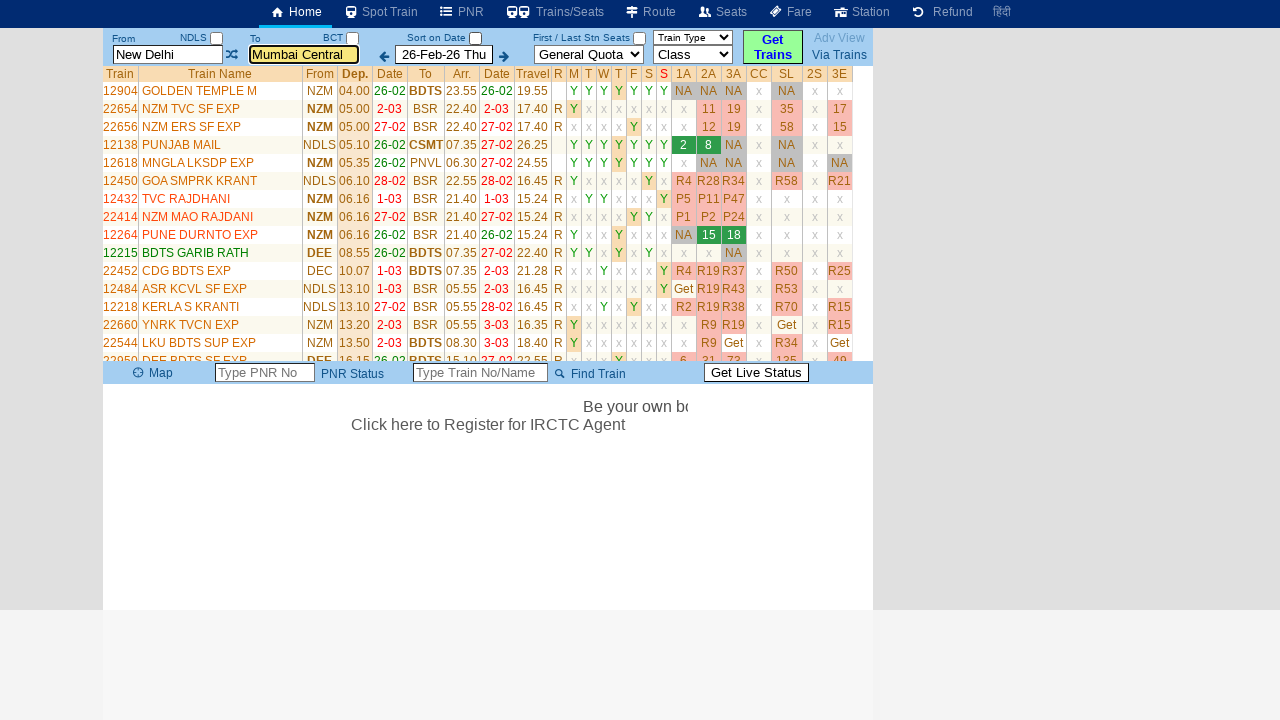

Collected train name: HW BDTS SF EXP
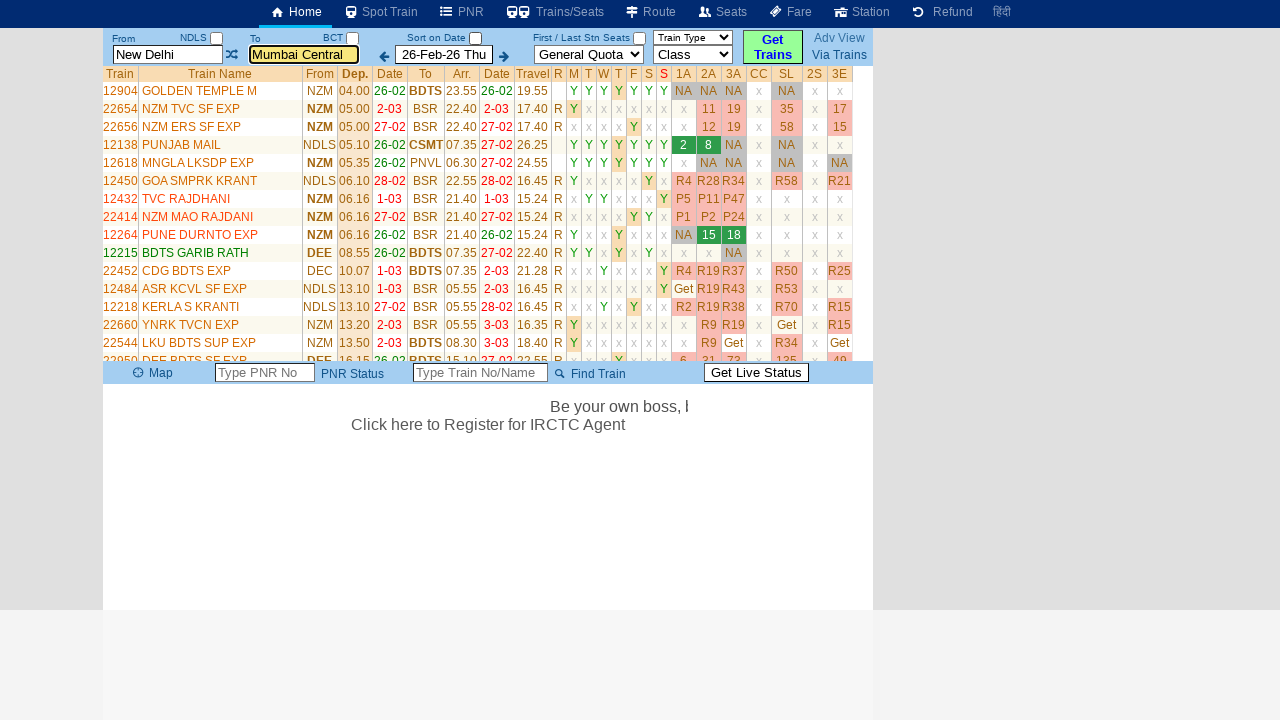

Collected train name: NZM TVC EXPRESS
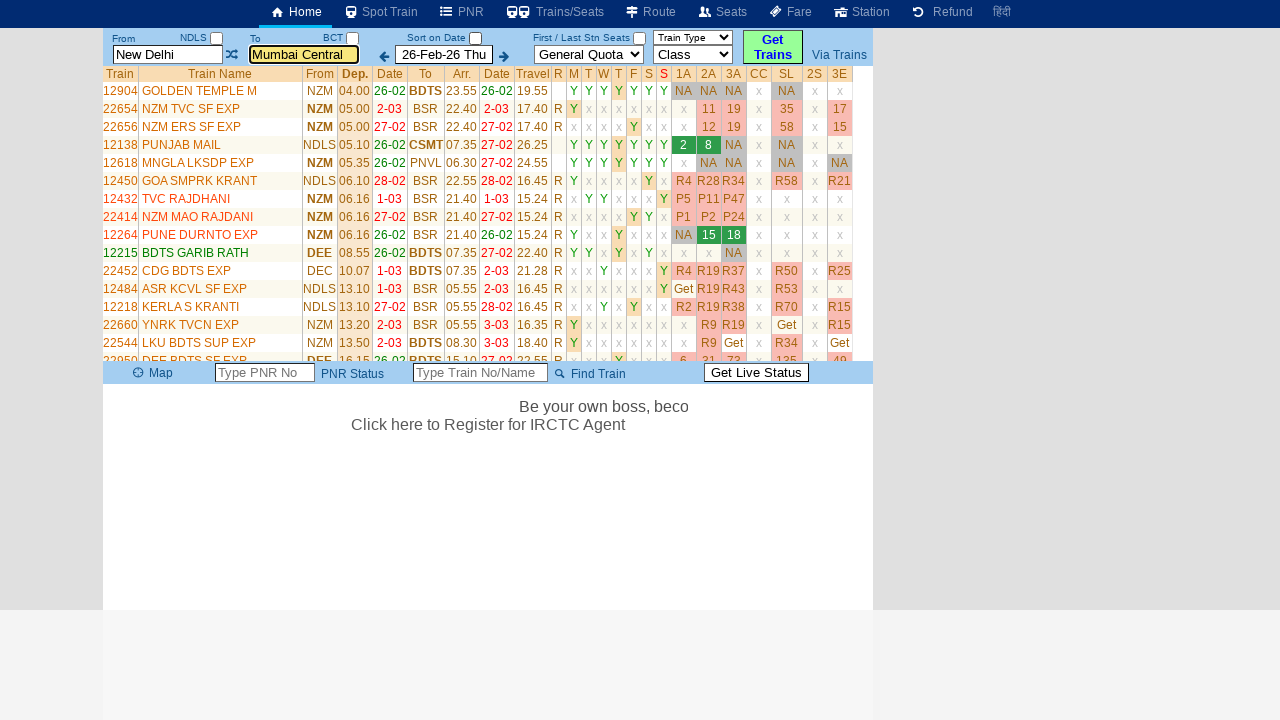

Collected train name: DDR SF SPL Till 5-Mar
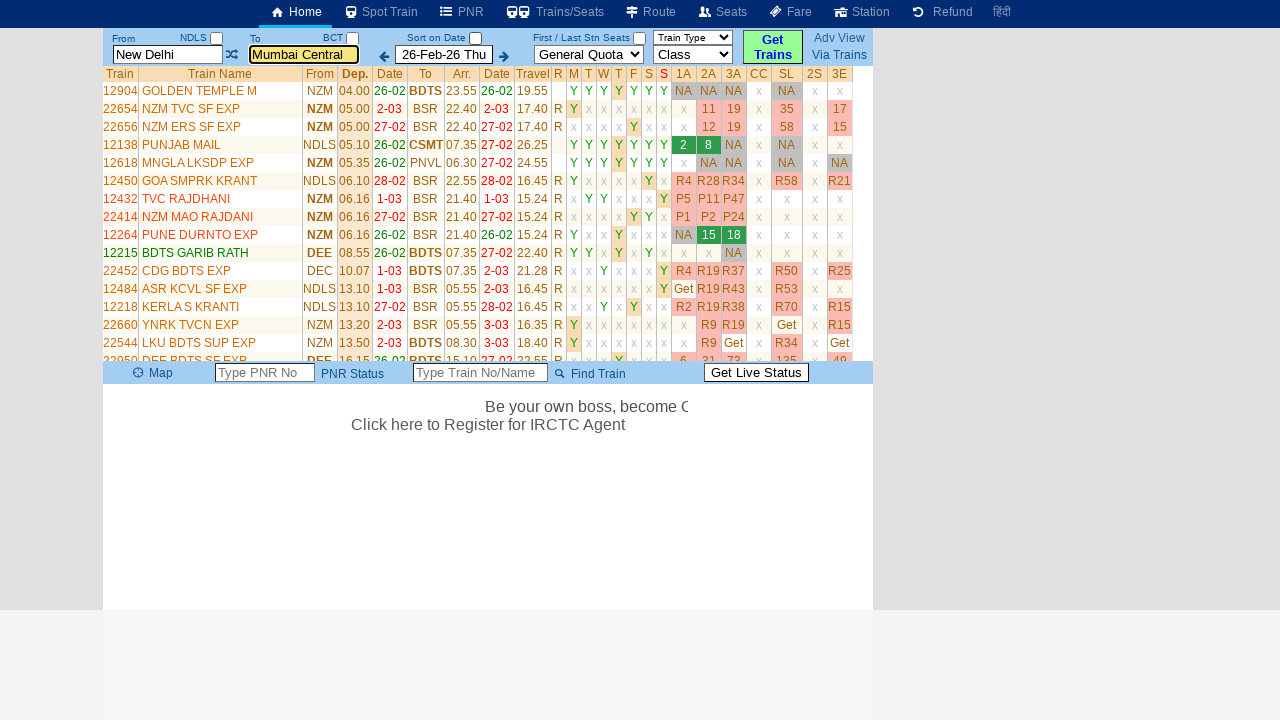

Analyzed train name uniqueness: 33 total names, 33 unique names
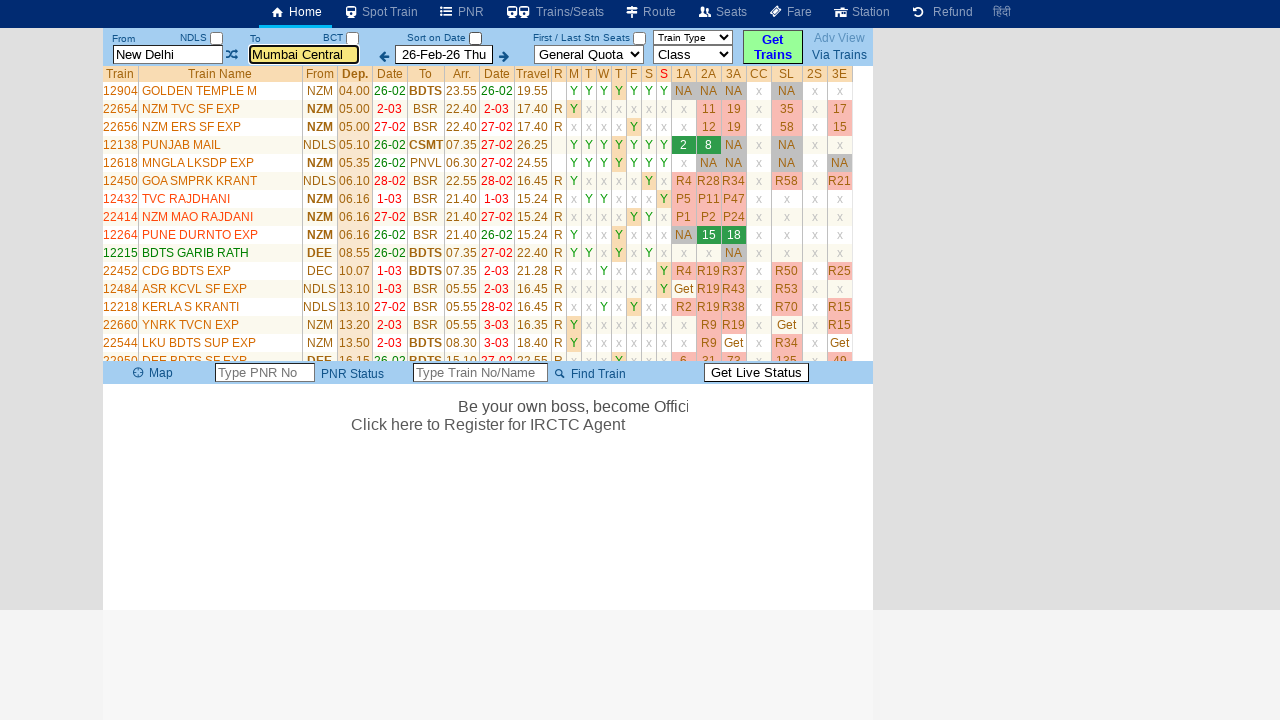

Assertion passed: All train names are unique
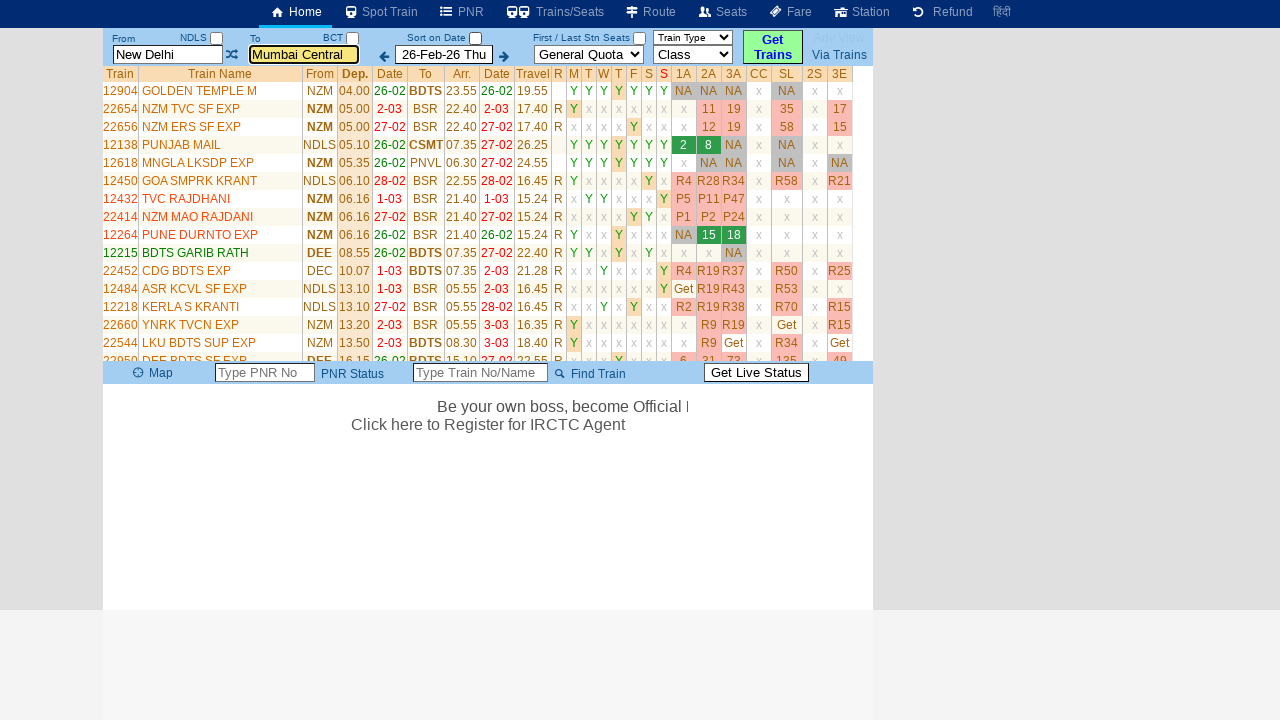

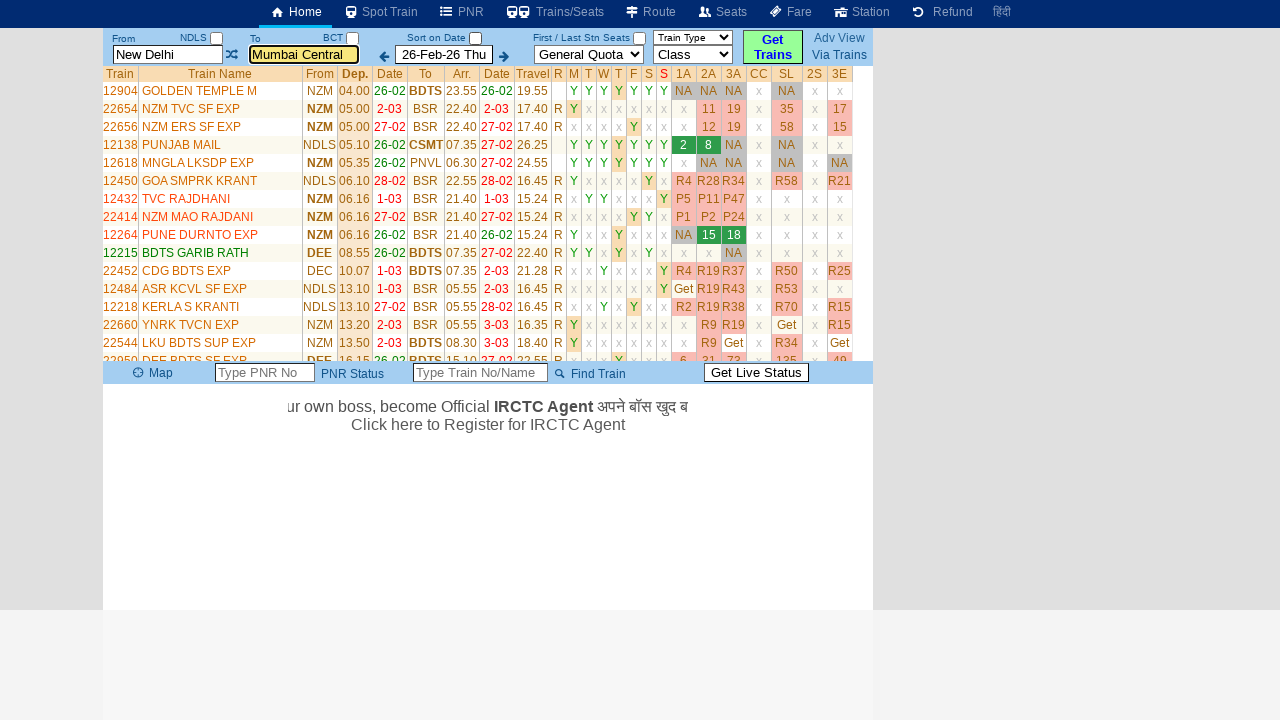